Fills out a Bootstrap demo checkout form with personal and payment information, then submits it. The process is repeated 5 times.

Starting URL: https://getbootstrap.com/docs/4.0/examples/checkout/

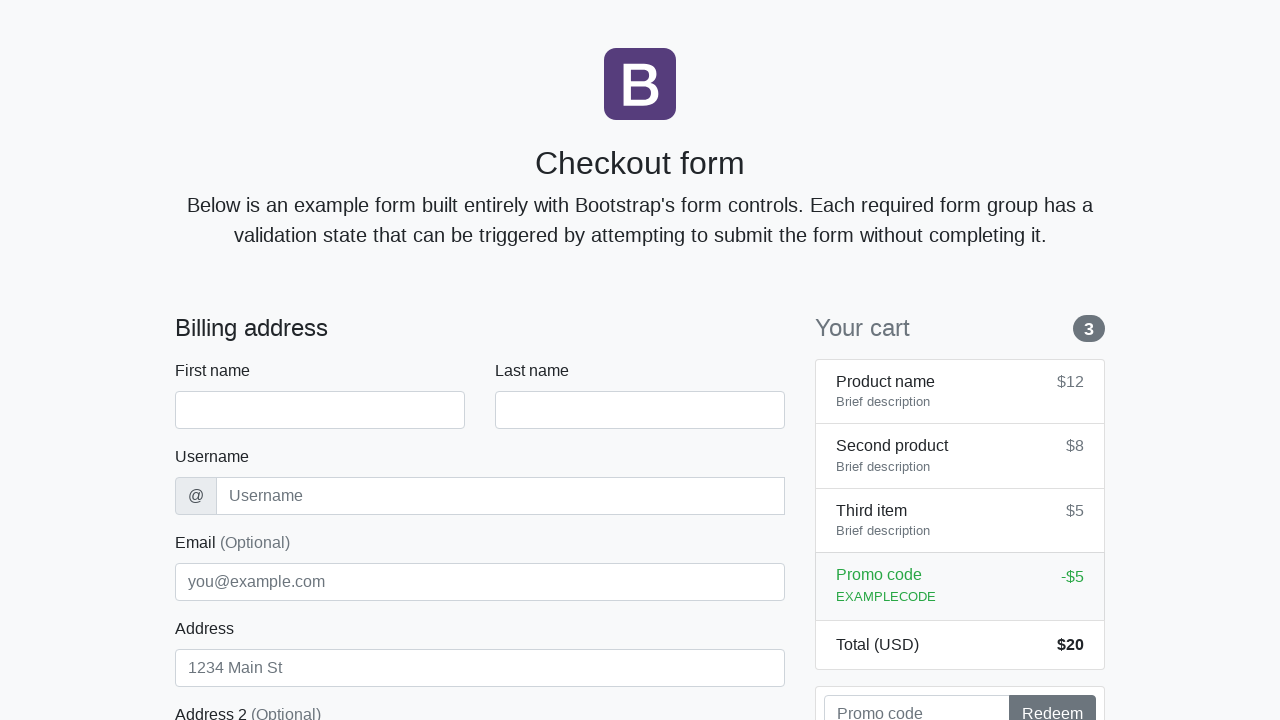

Waited for first name field to load
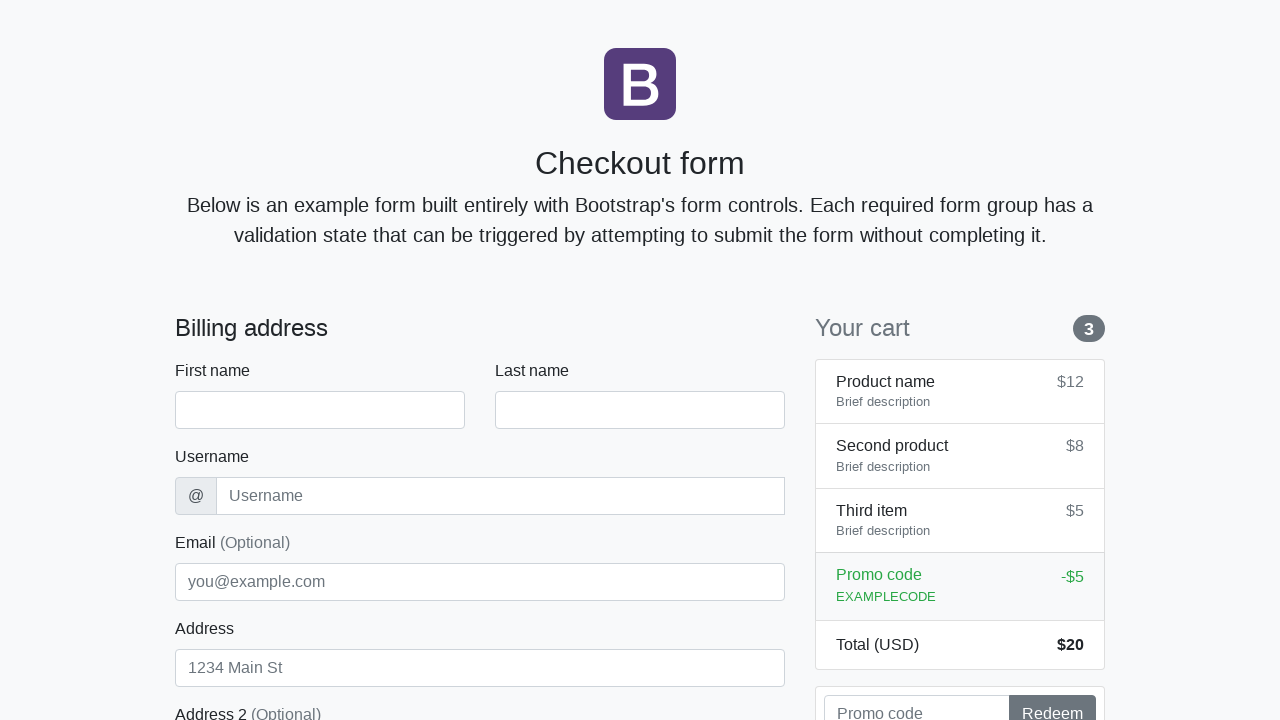

Filled first name with 'Anton' on #firstName
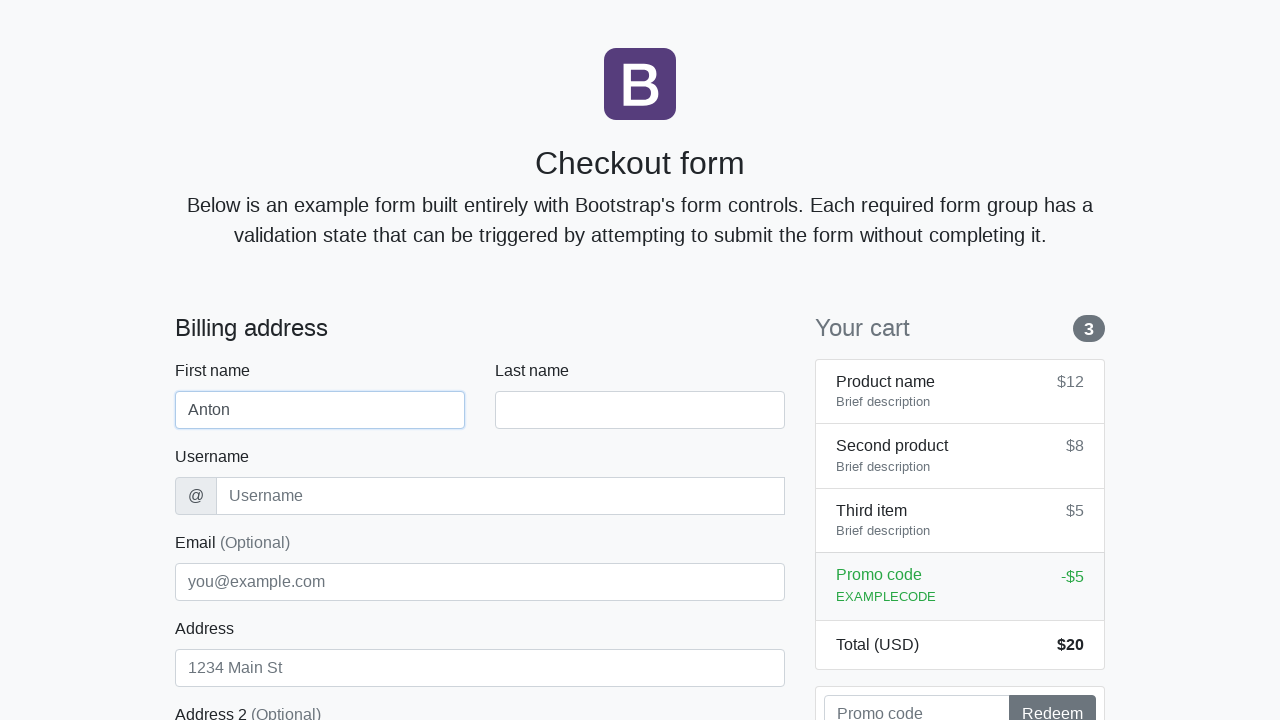

Filled last name with 'Angelov' on #lastName
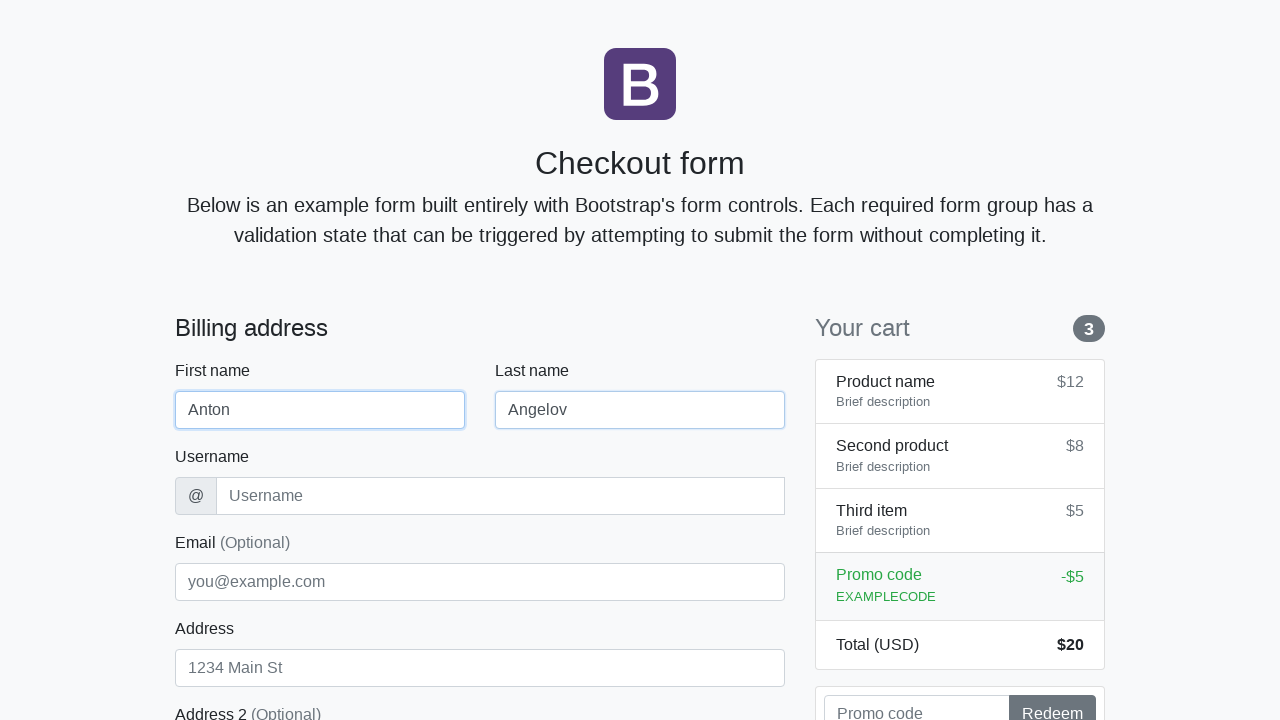

Filled username with 'angelovstanton' on #username
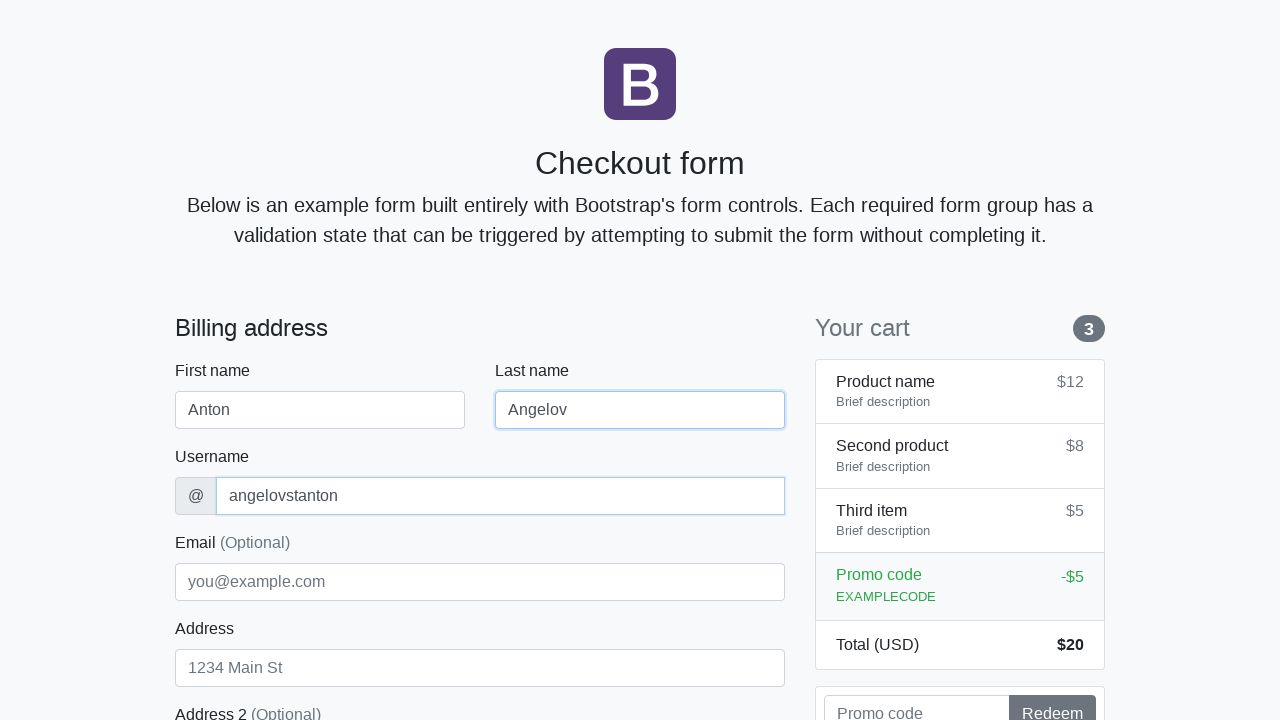

Filled address with 'Flower Street 76' on #address
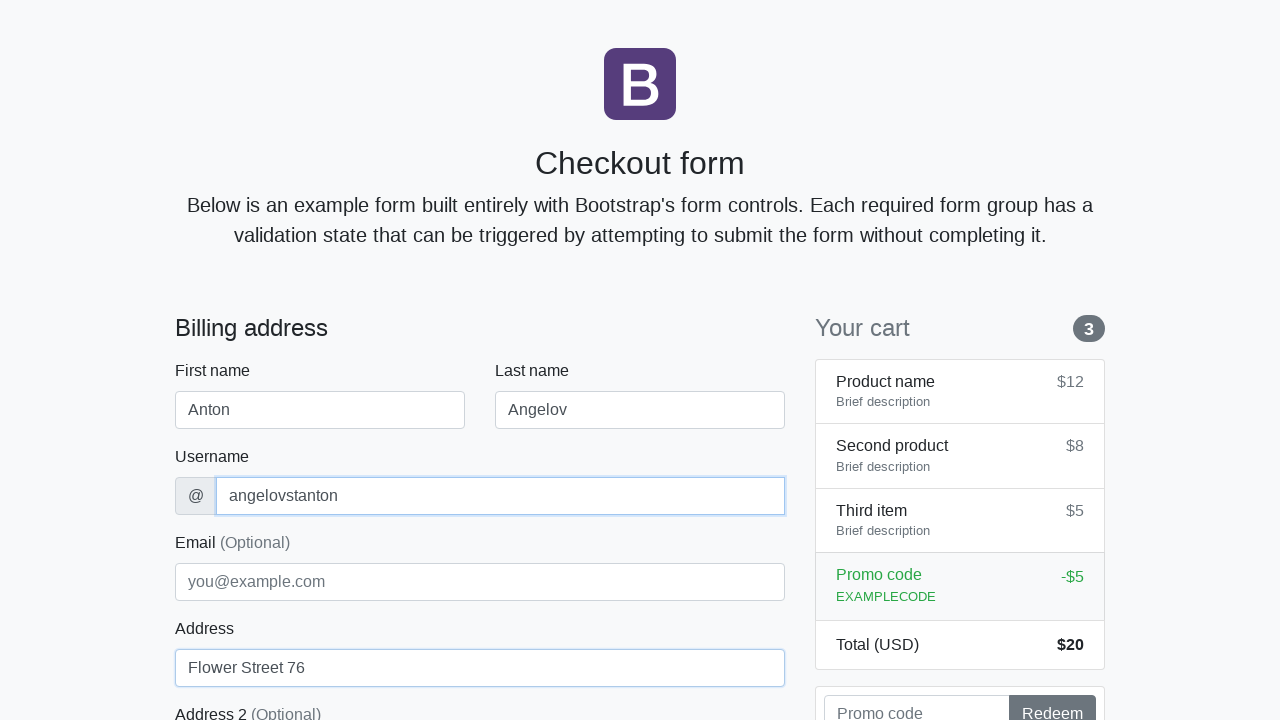

Filled email with 'george@lambdatest.com' on #email
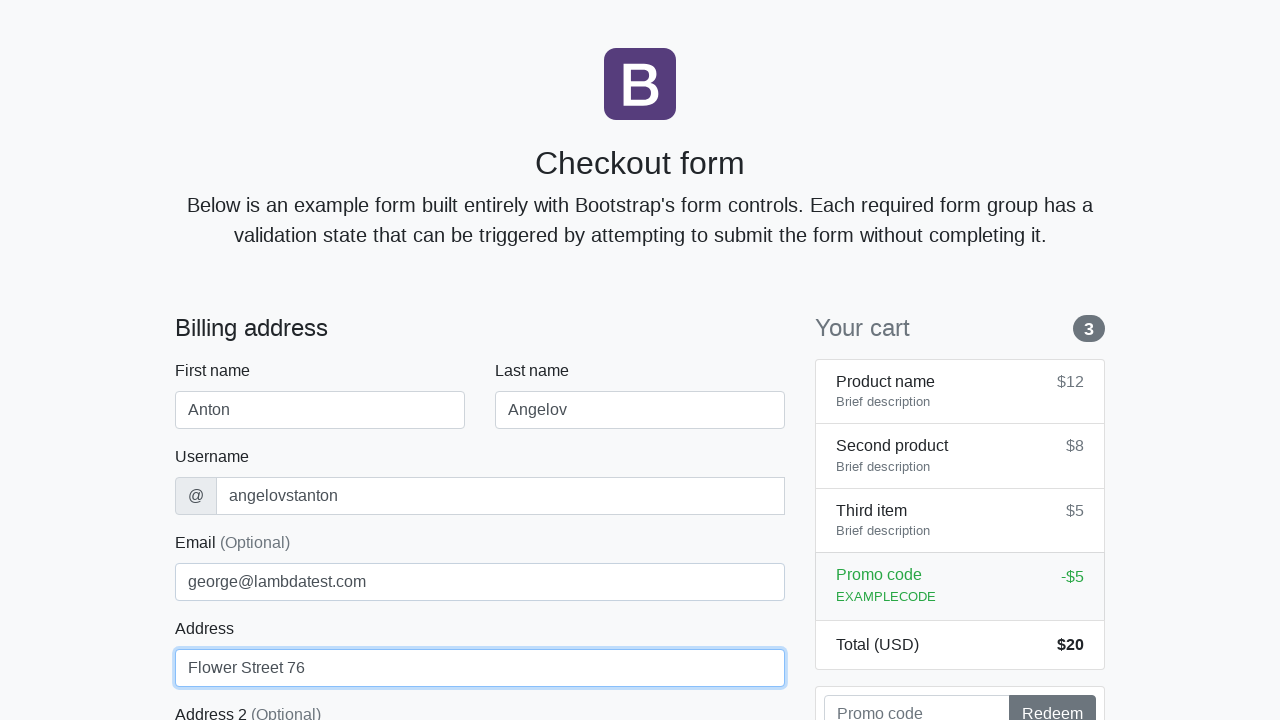

Selected country as 'United States' on #country
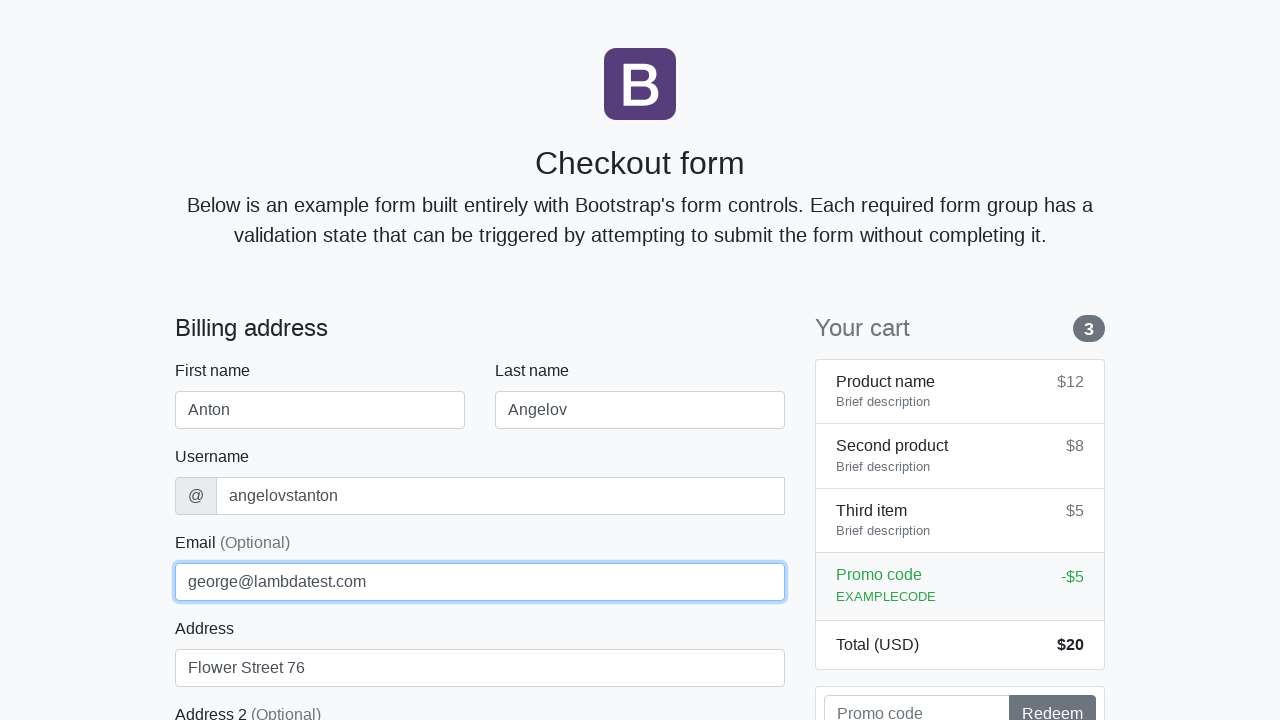

Selected state as 'California' on #state
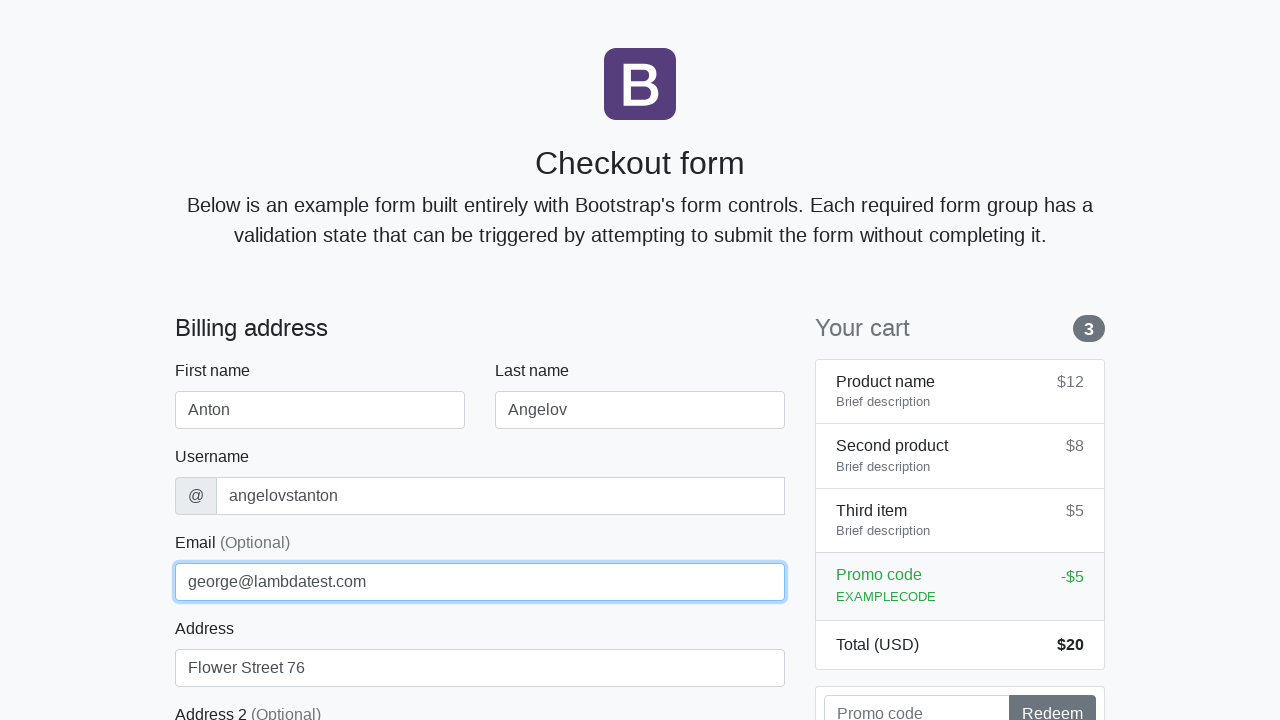

Filled zip code with '1000' on #zip
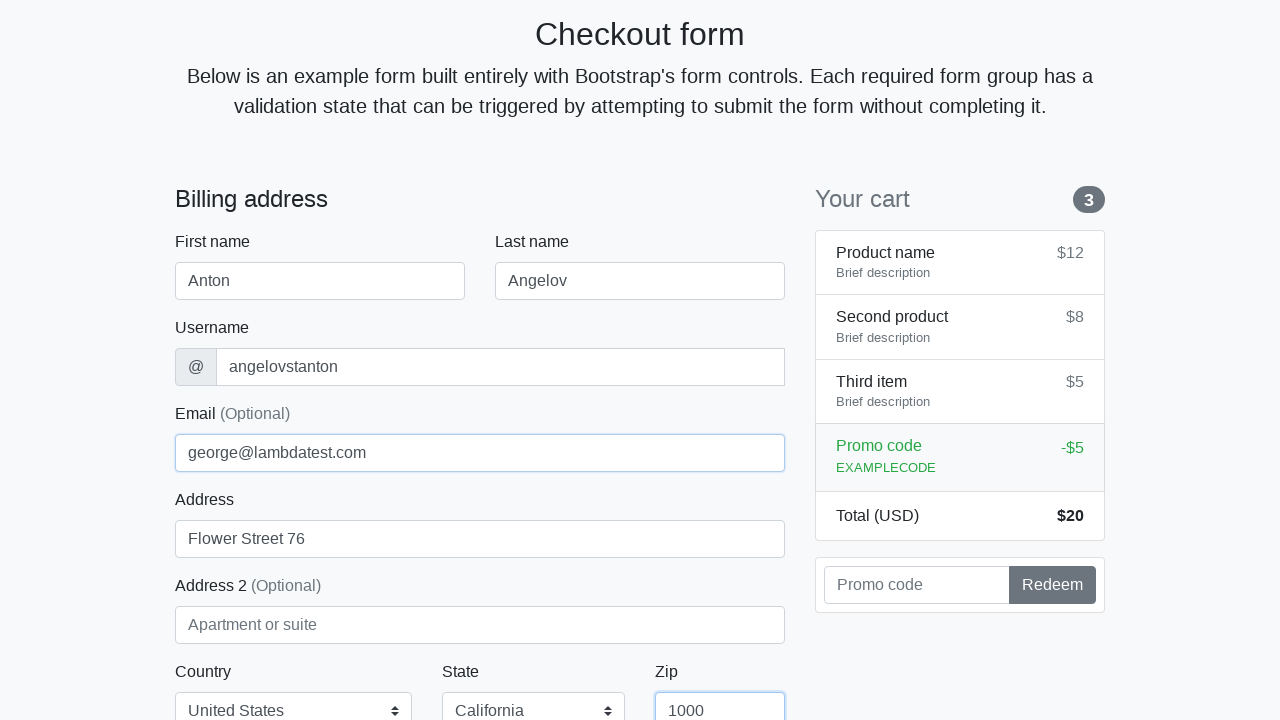

Filled credit card name with 'Anton Angelov' on #cc-name
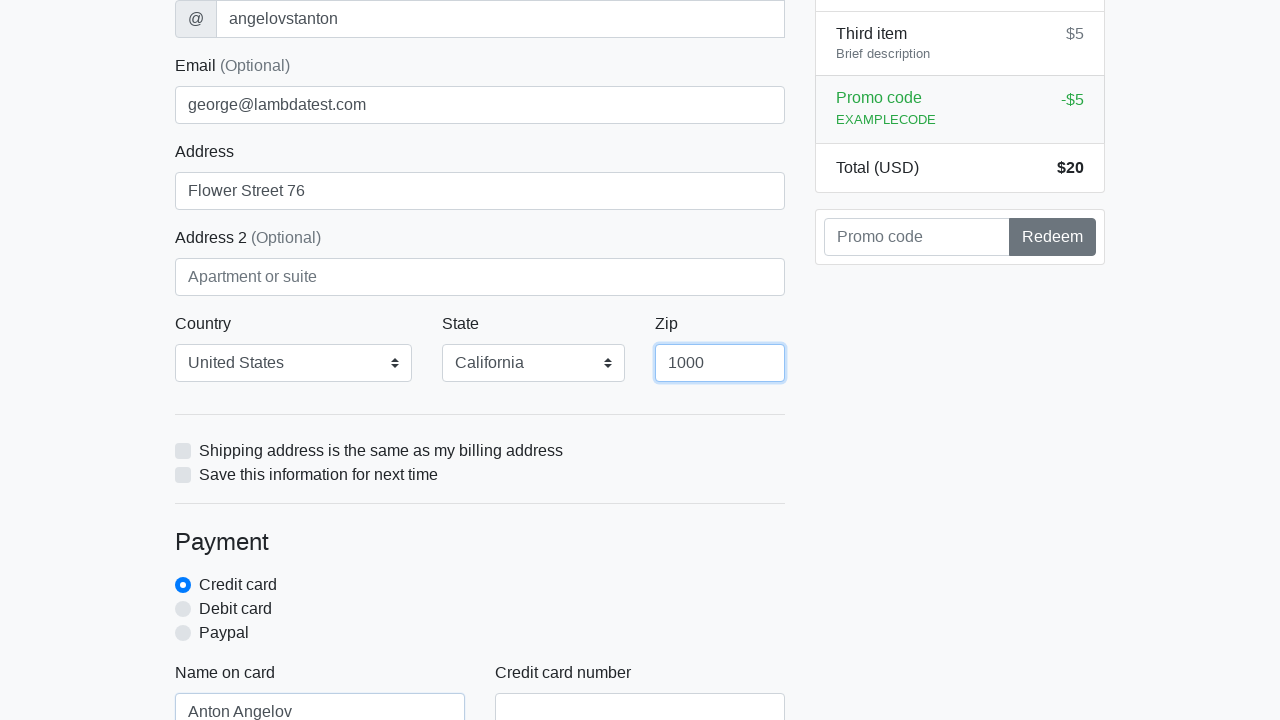

Filled credit card number with '5610591081018250' on #cc-number
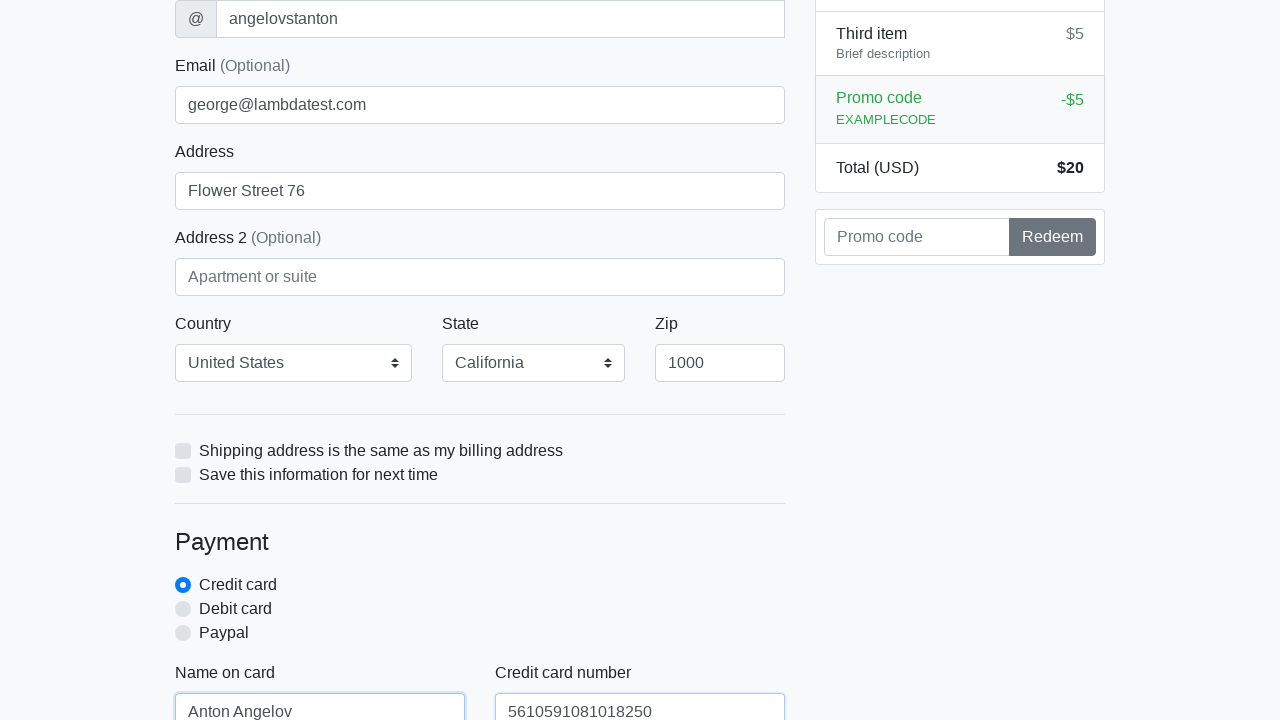

Filled credit card expiration with '20/10/2020' on #cc-expiration
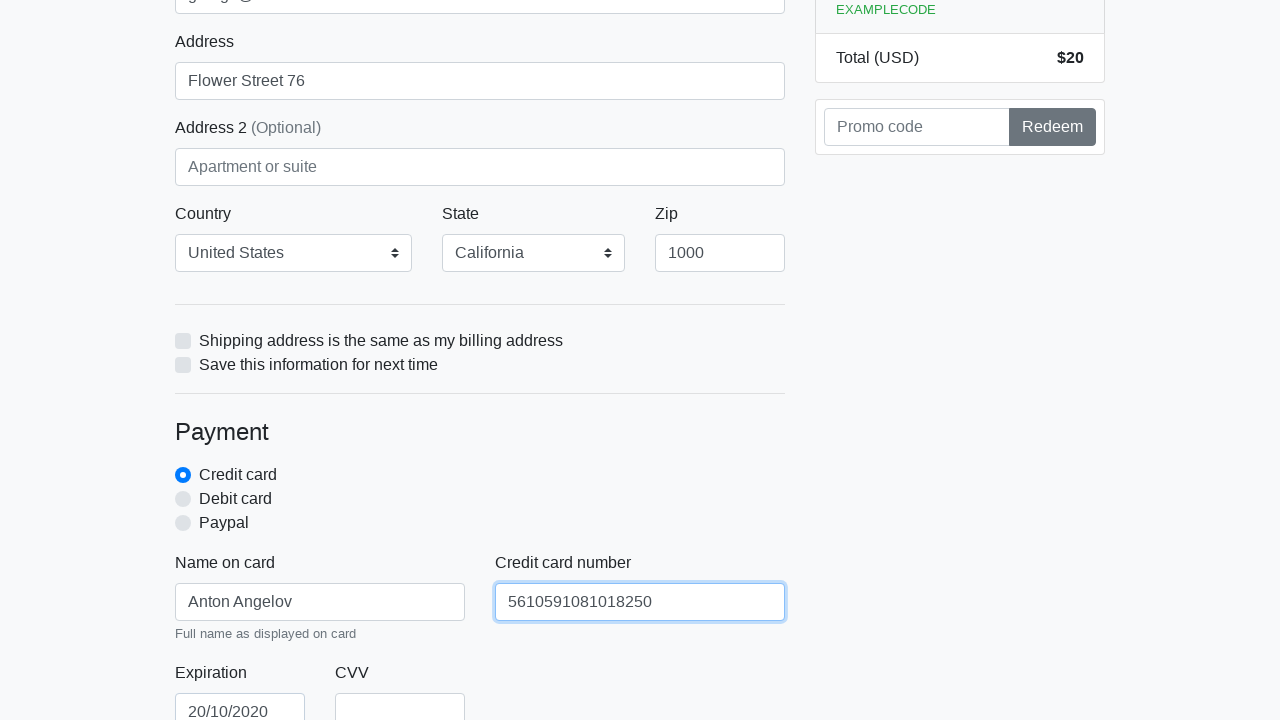

Filled credit card CVV with '888' on #cc-cvv
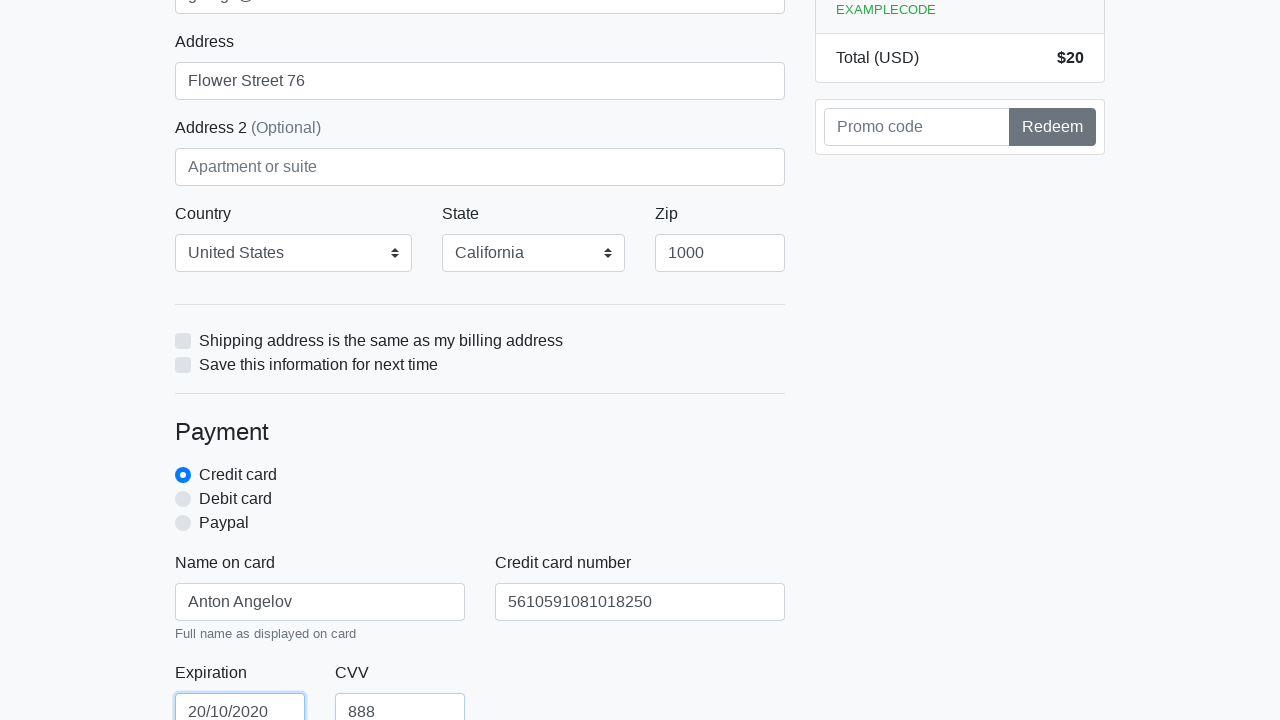

Clicked submit button to process purchase at (480, 500) on xpath=/html/body/div/div[2]/div[2]/form/button
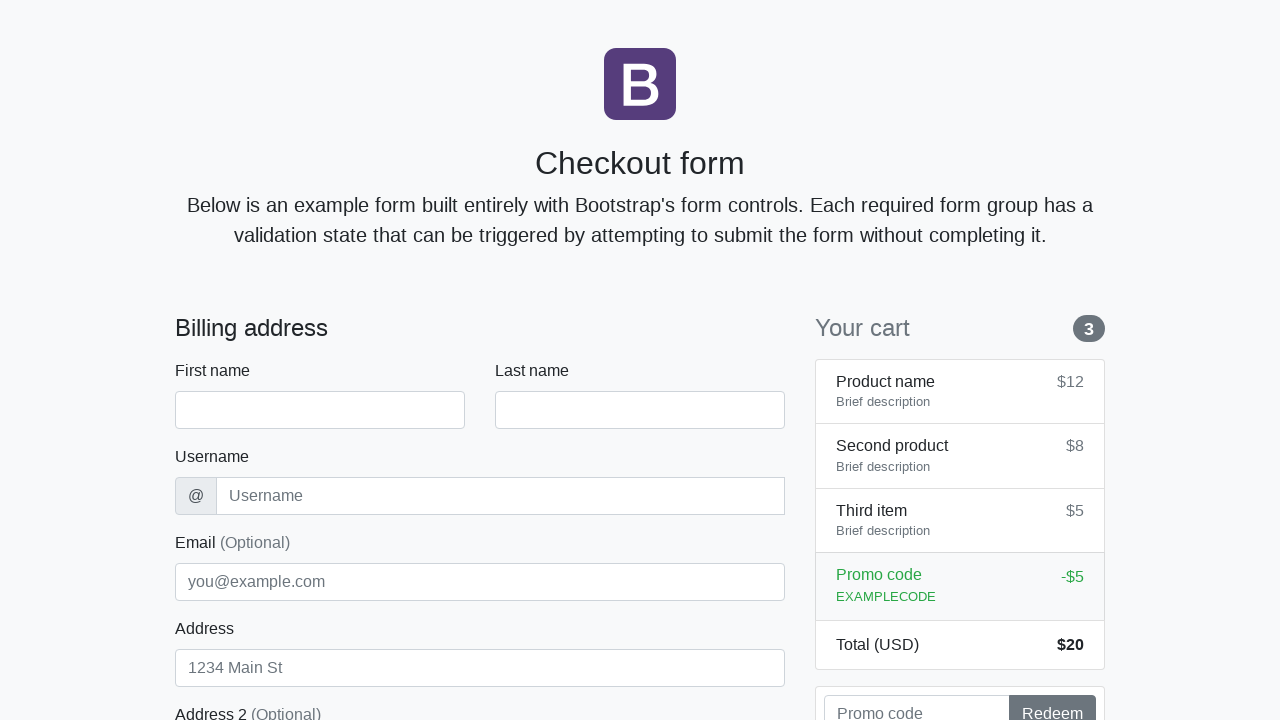

Navigated to checkout page for next purchase iteration
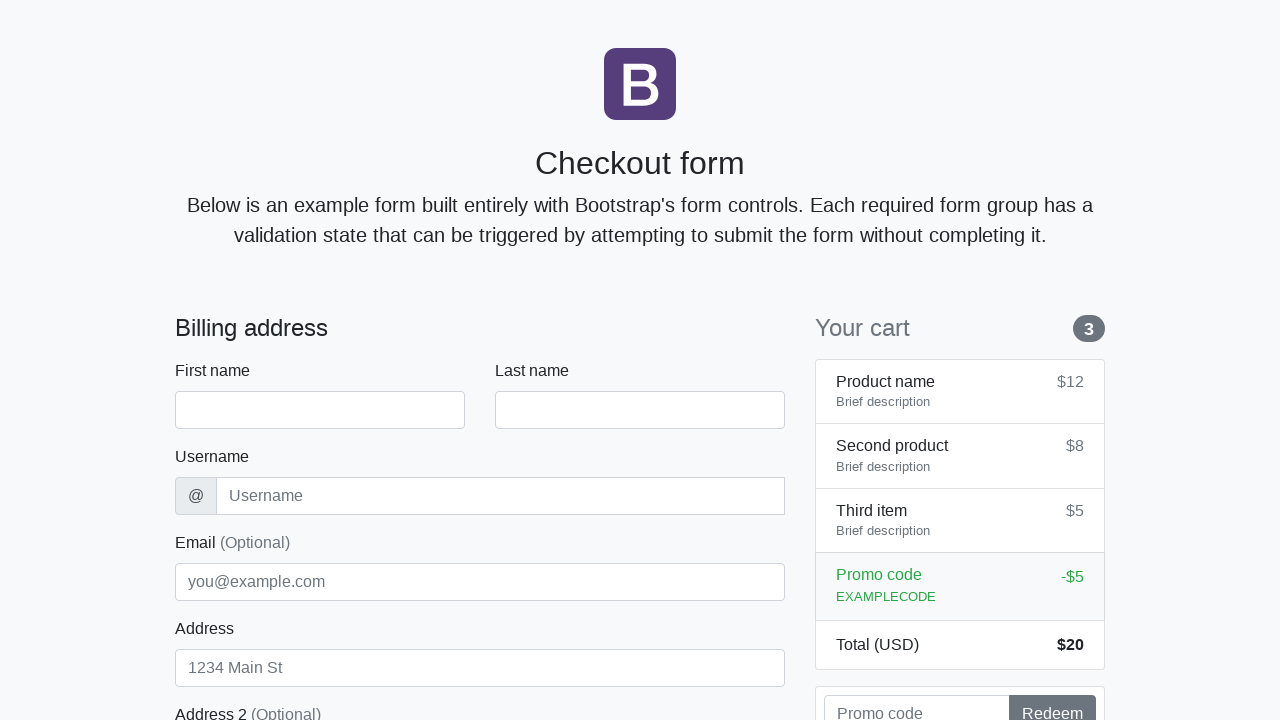

Waited for first name field to load on next iteration
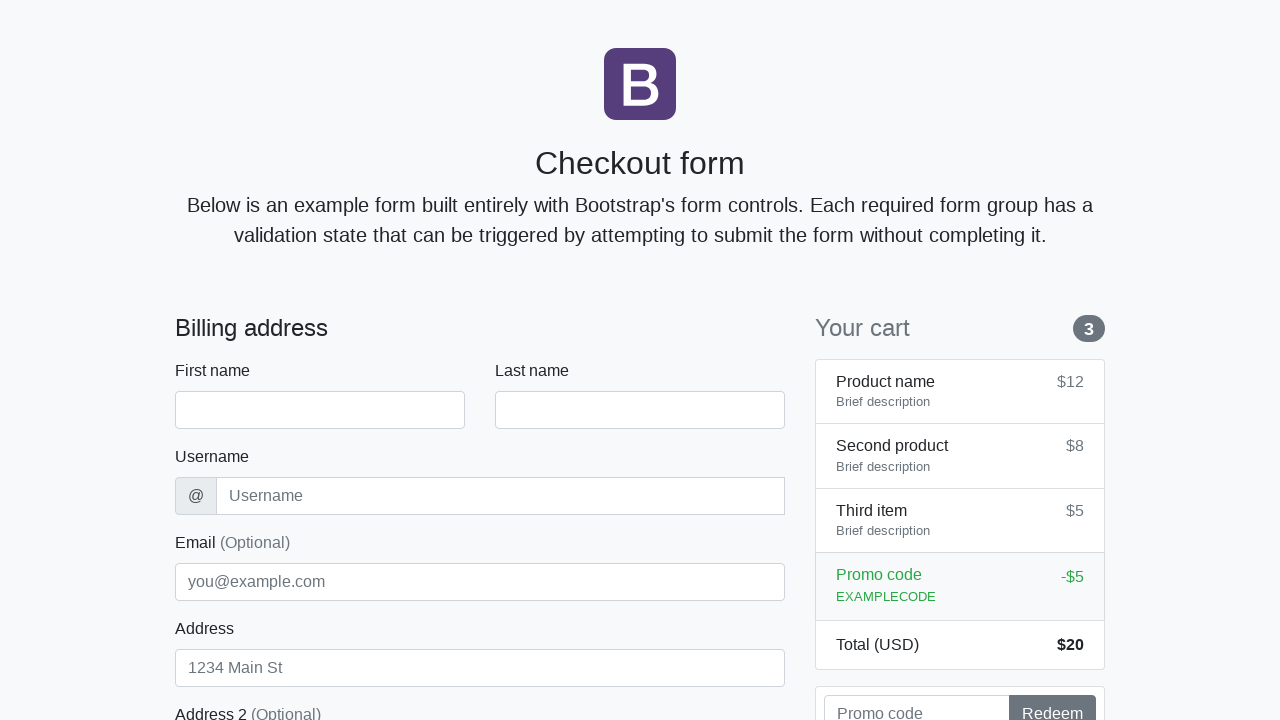

Filled first name with 'Anton' on #firstName
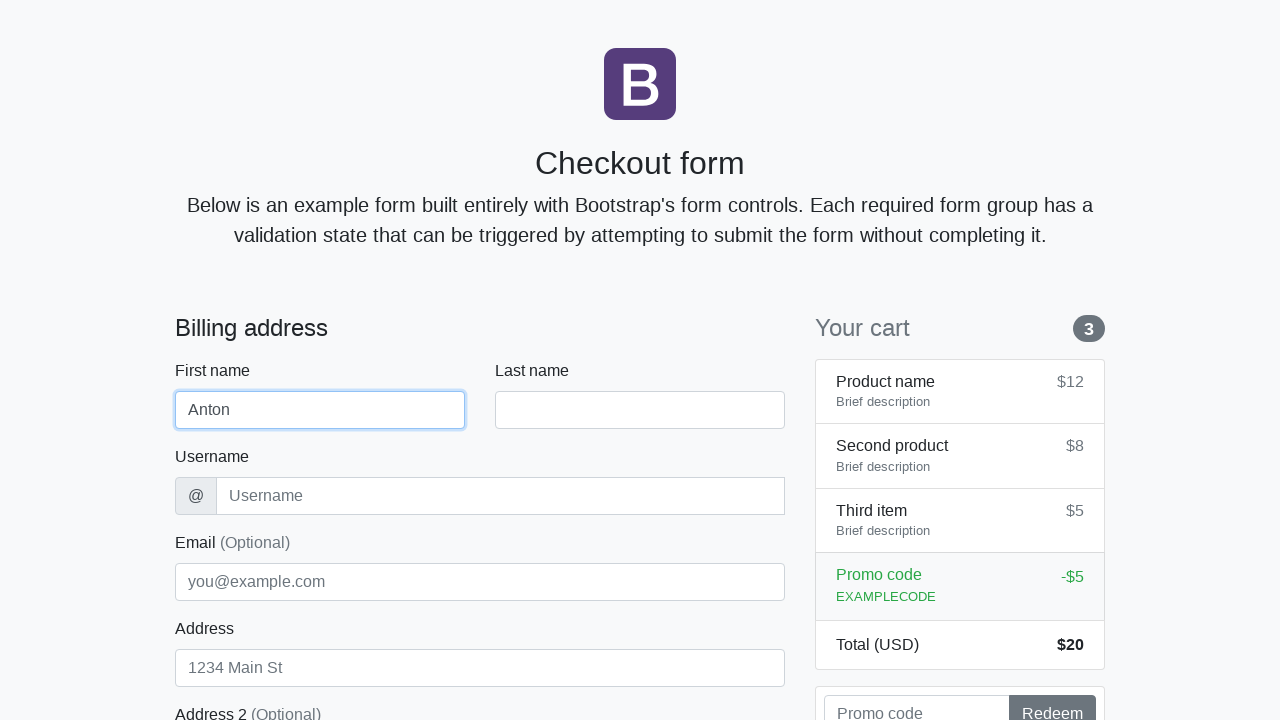

Filled last name with 'Angelov' on #lastName
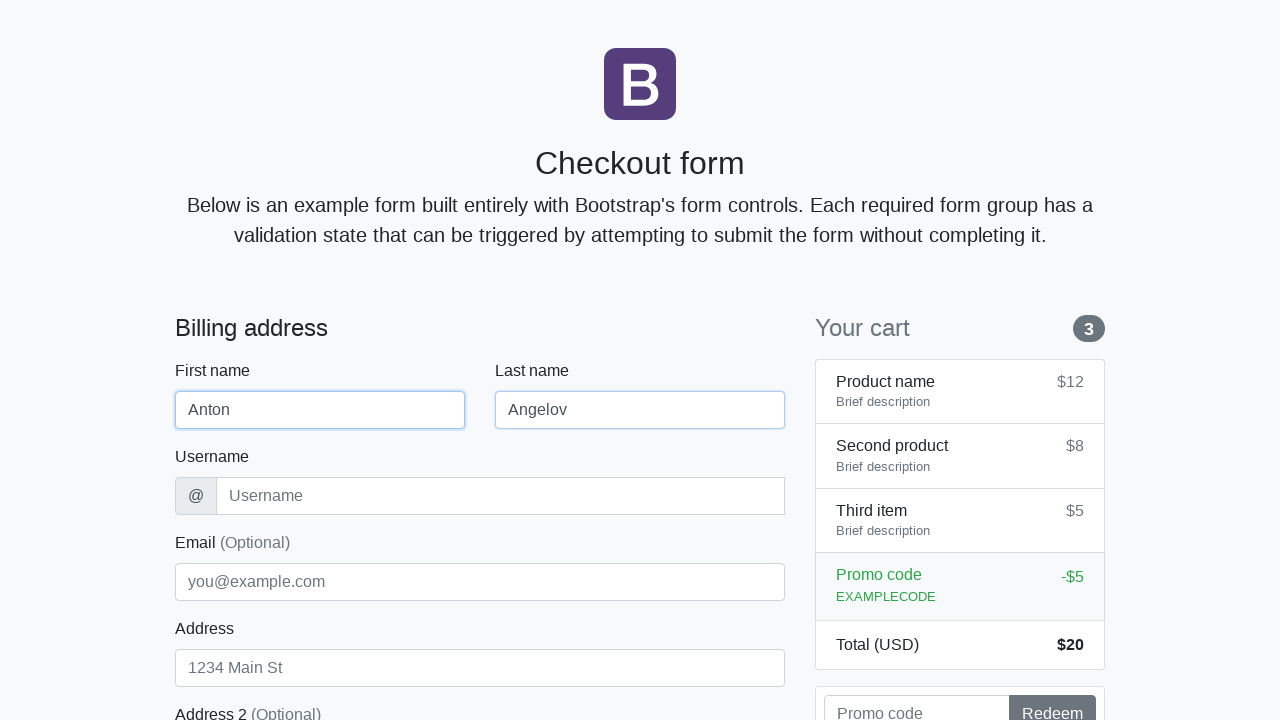

Filled username with 'angelovstanton' on #username
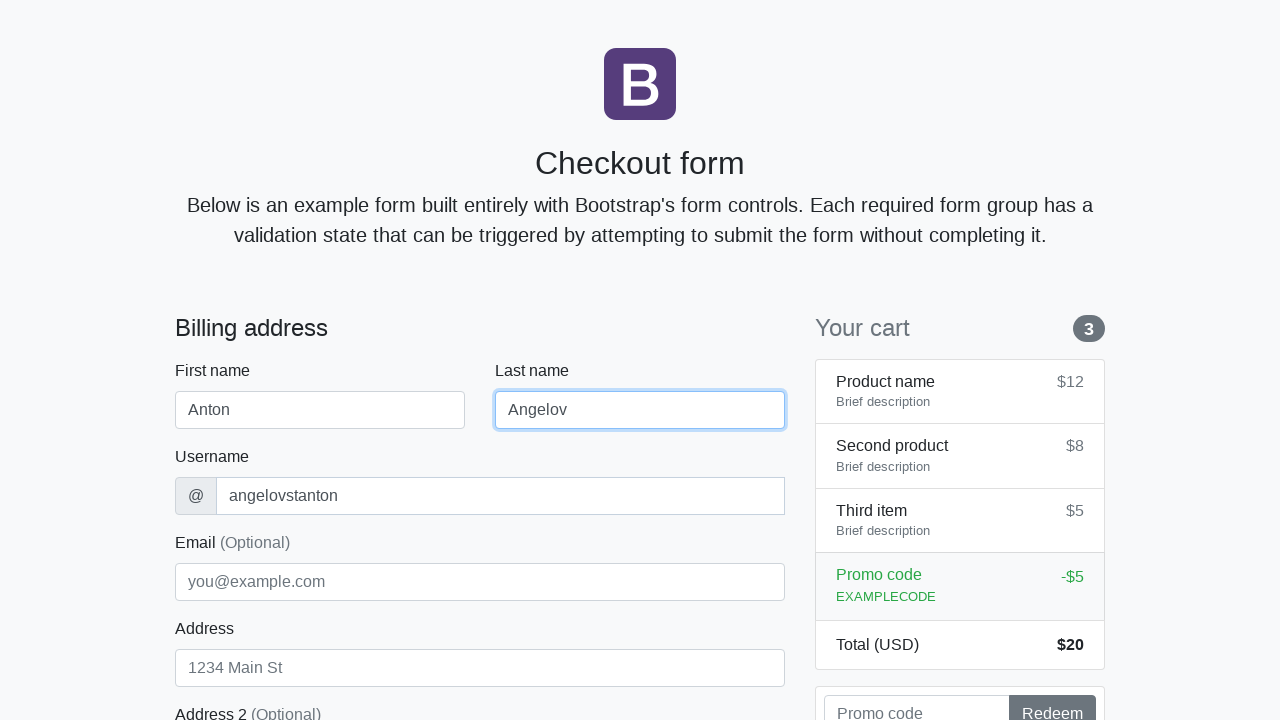

Filled address with 'Flower Street 76' on #address
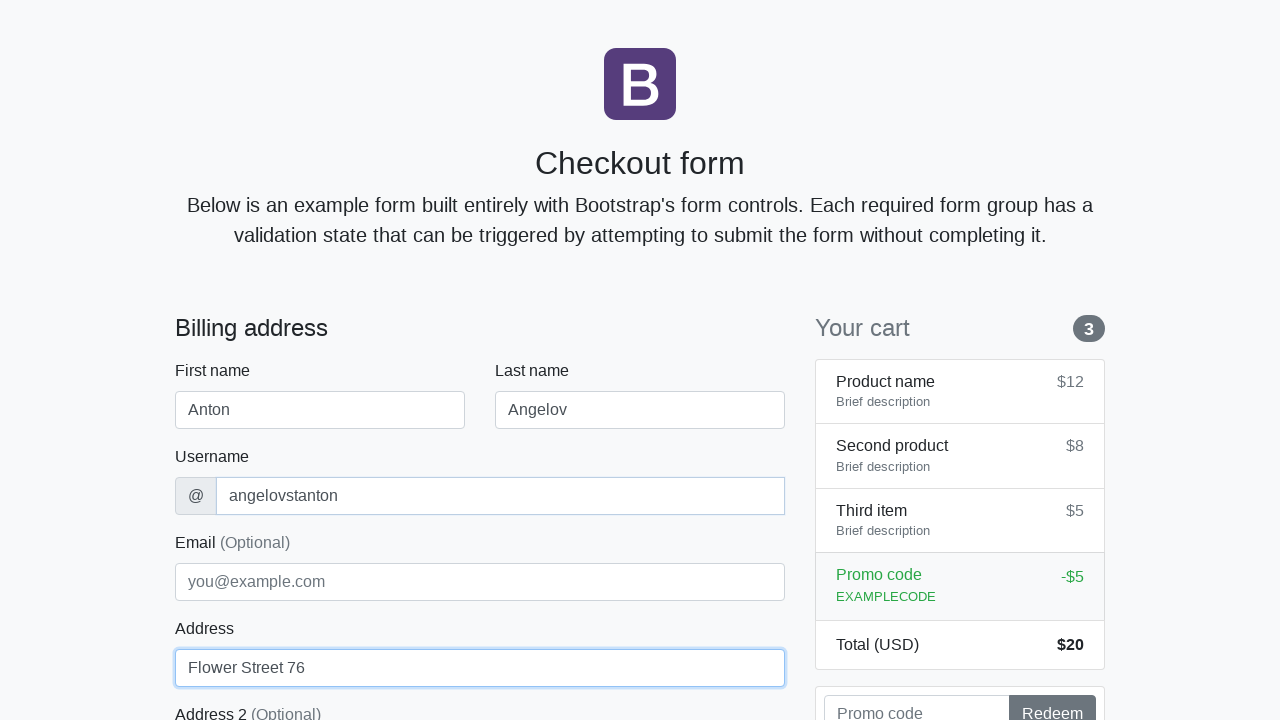

Filled email with 'george@lambdatest.com' on #email
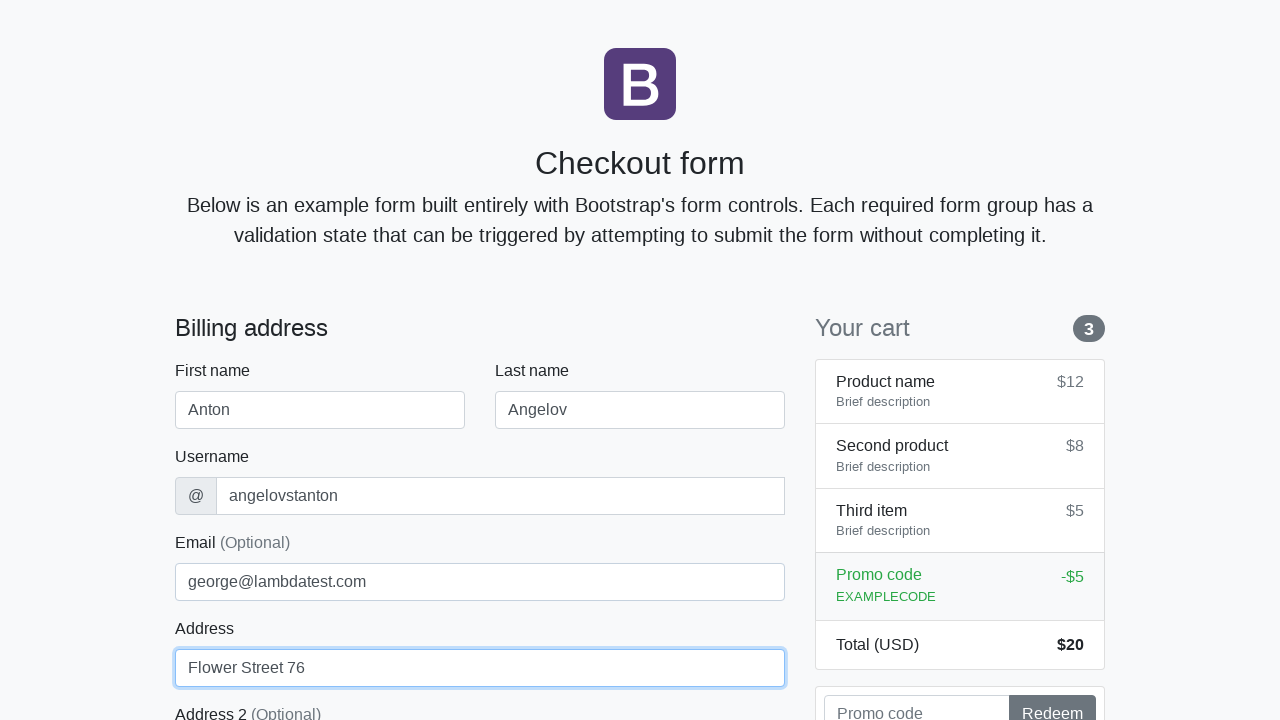

Selected country as 'United States' on #country
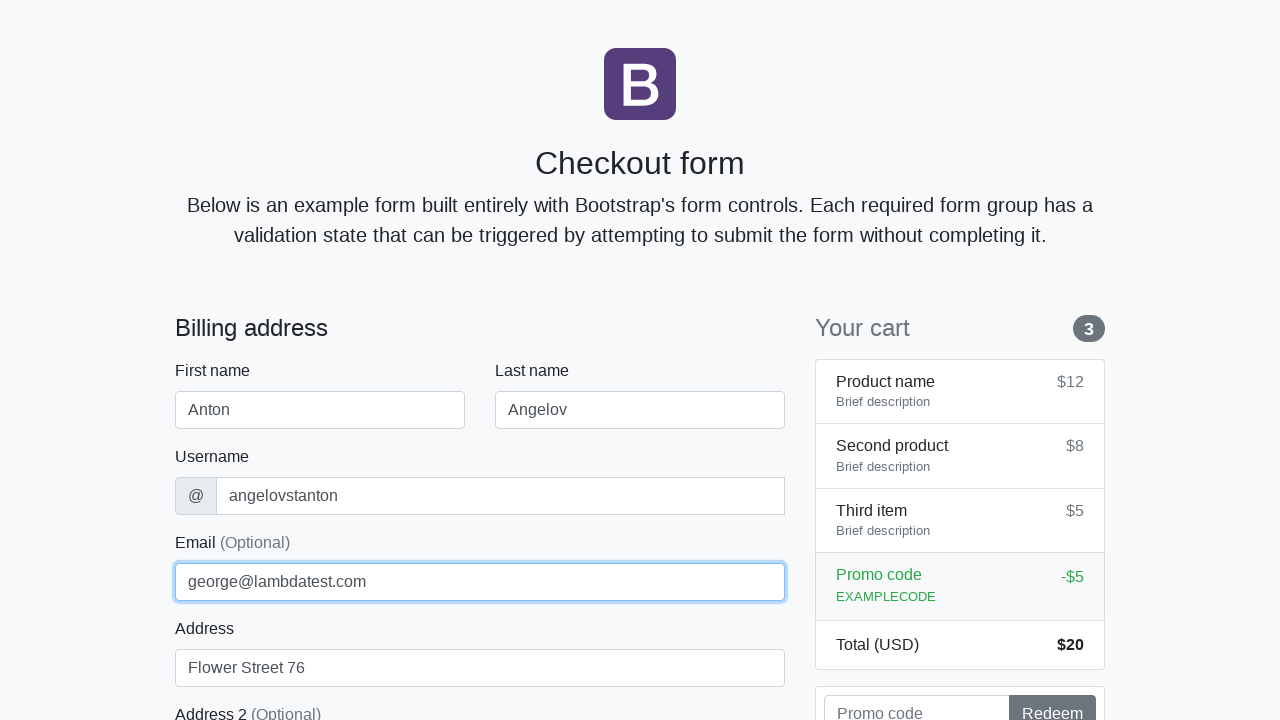

Selected state as 'California' on #state
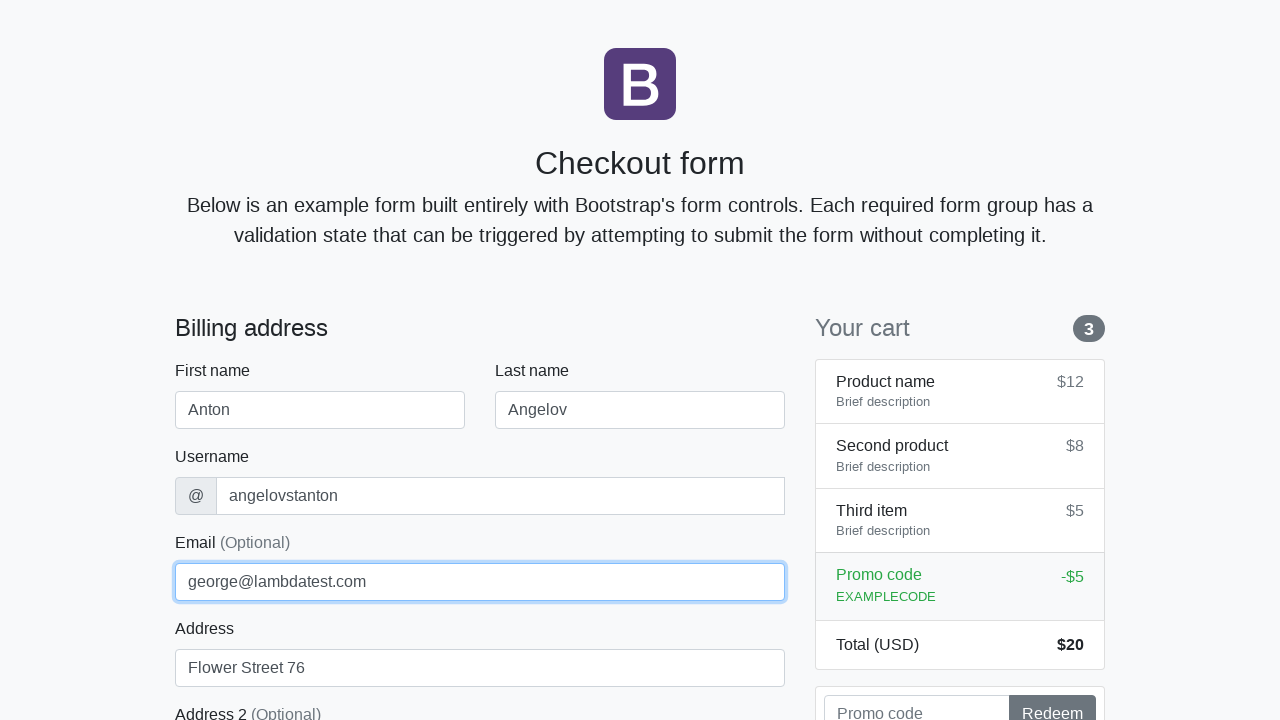

Filled zip code with '1000' on #zip
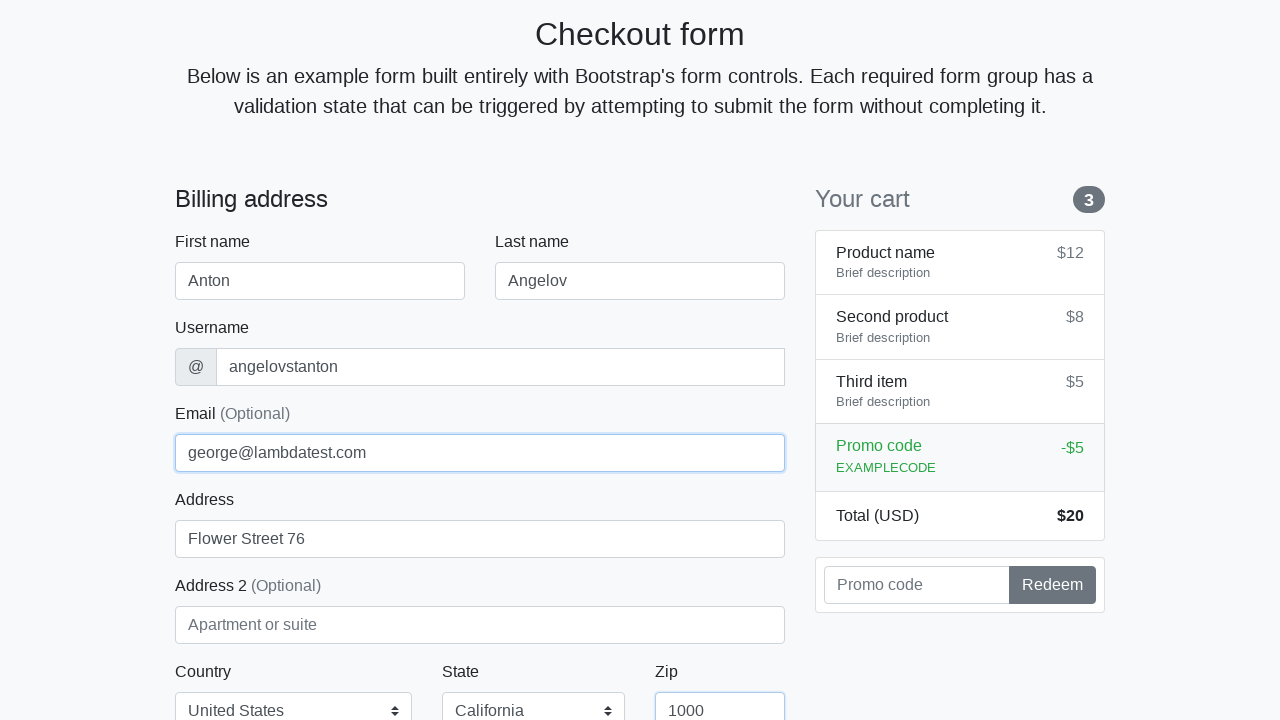

Filled credit card name with 'Anton Angelov' on #cc-name
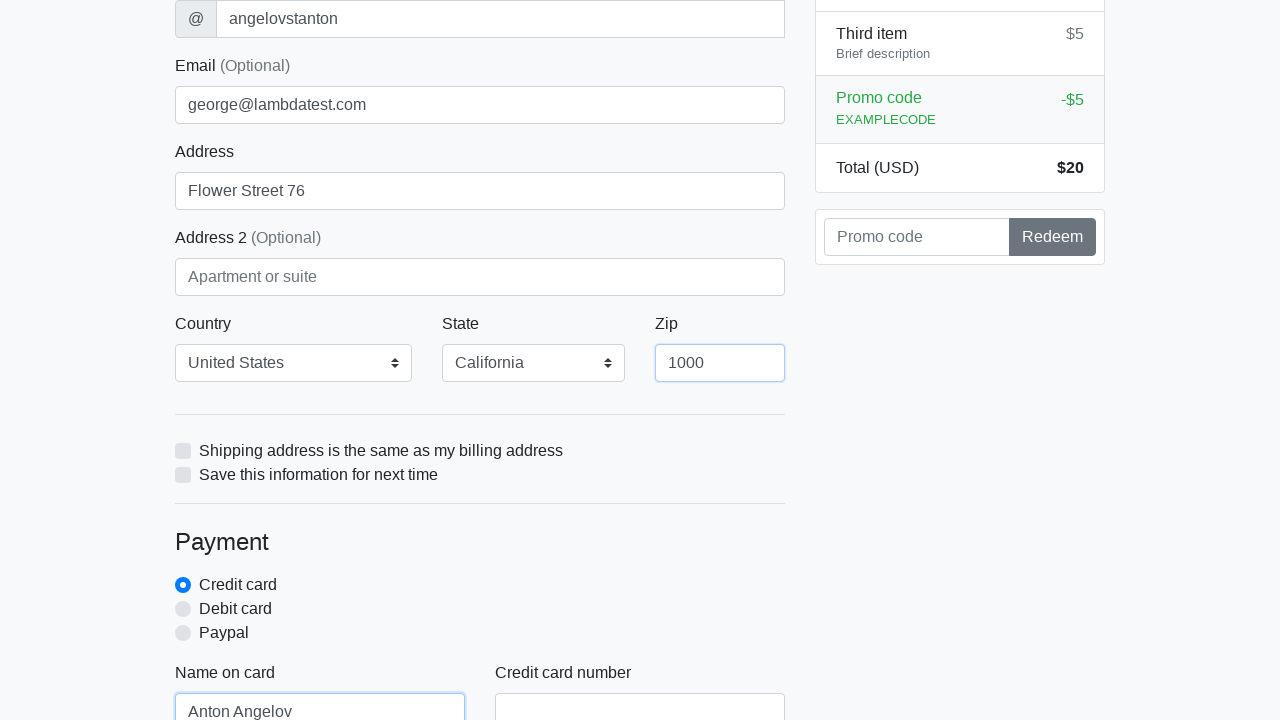

Filled credit card number with '5610591081018250' on #cc-number
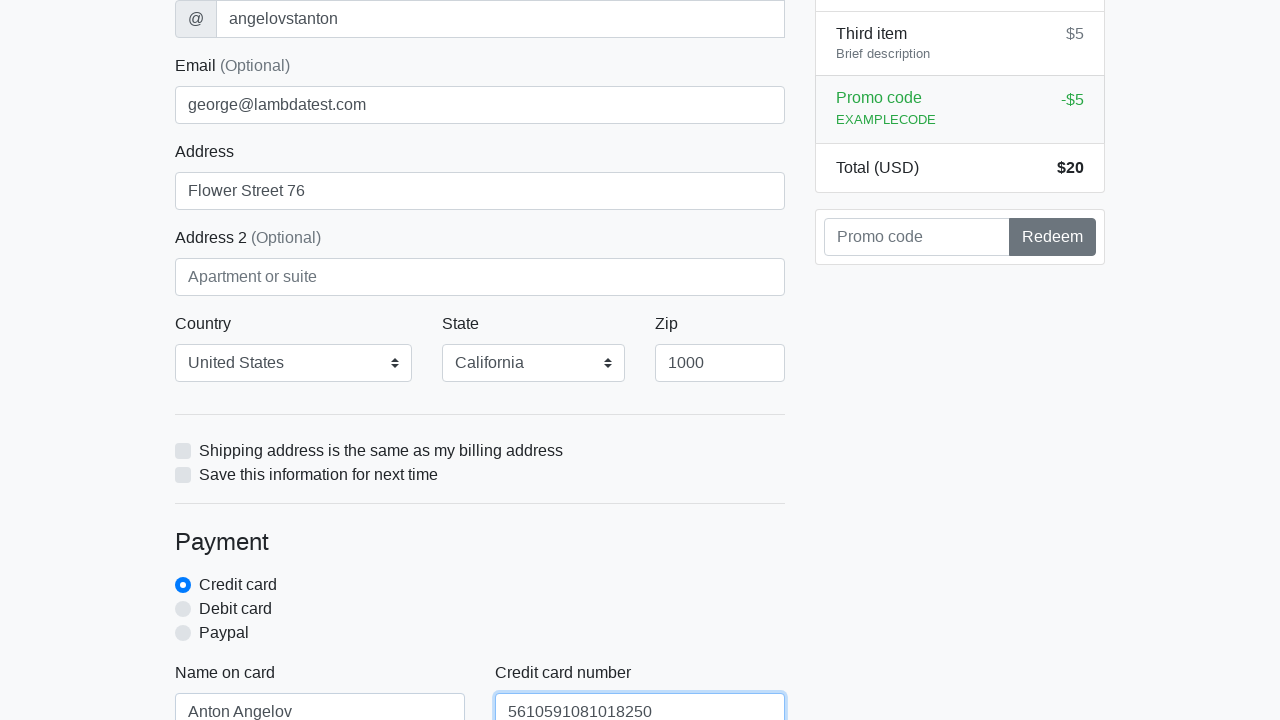

Filled credit card expiration with '20/10/2020' on #cc-expiration
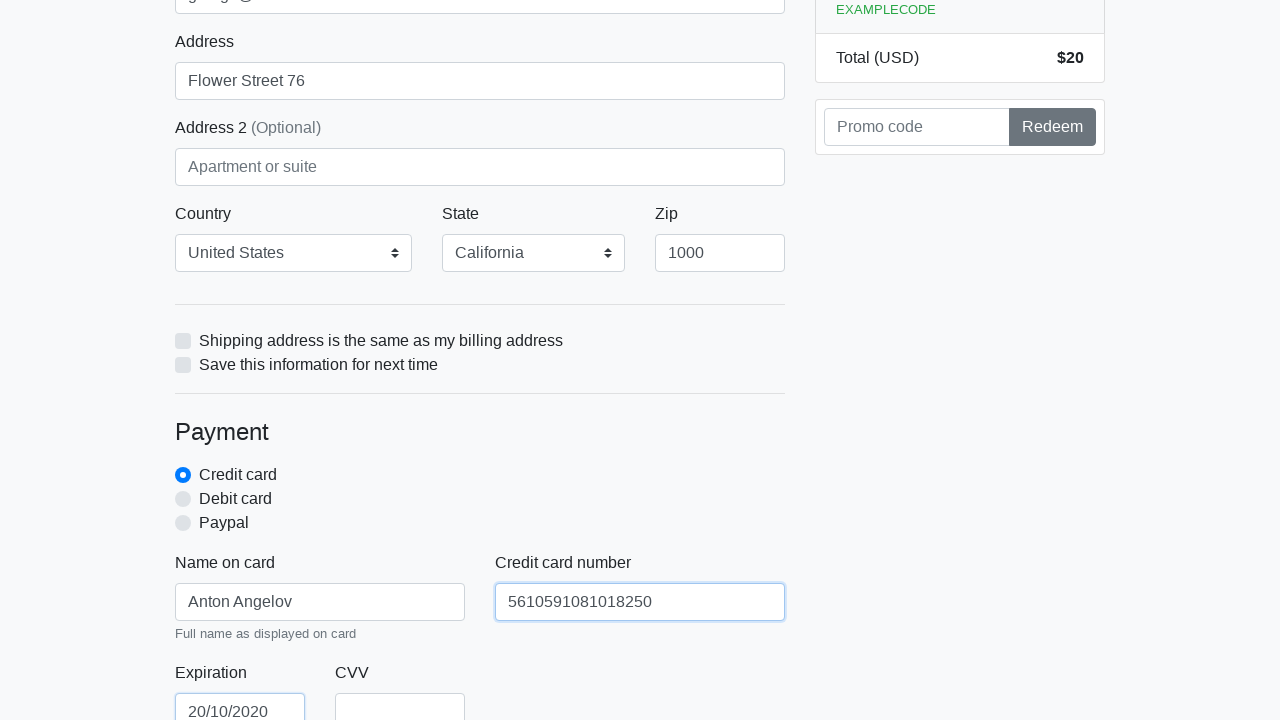

Filled credit card CVV with '888' on #cc-cvv
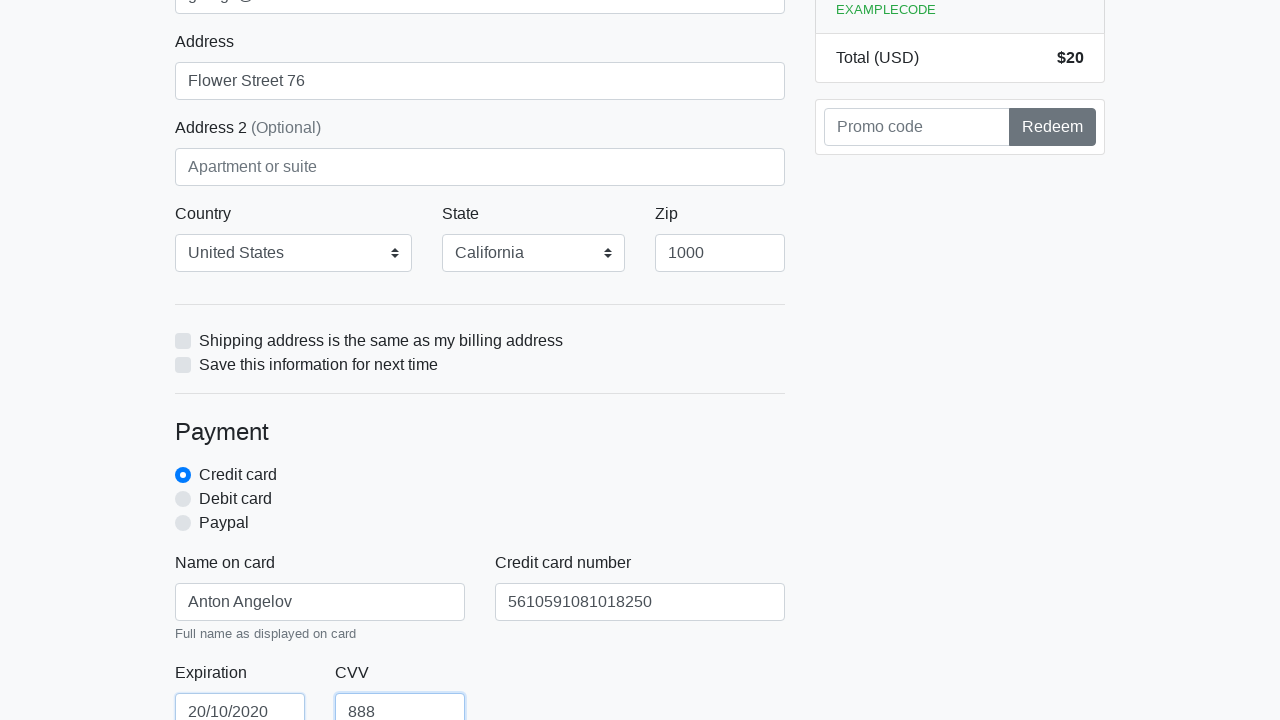

Clicked submit button to process purchase at (480, 500) on xpath=/html/body/div/div[2]/div[2]/form/button
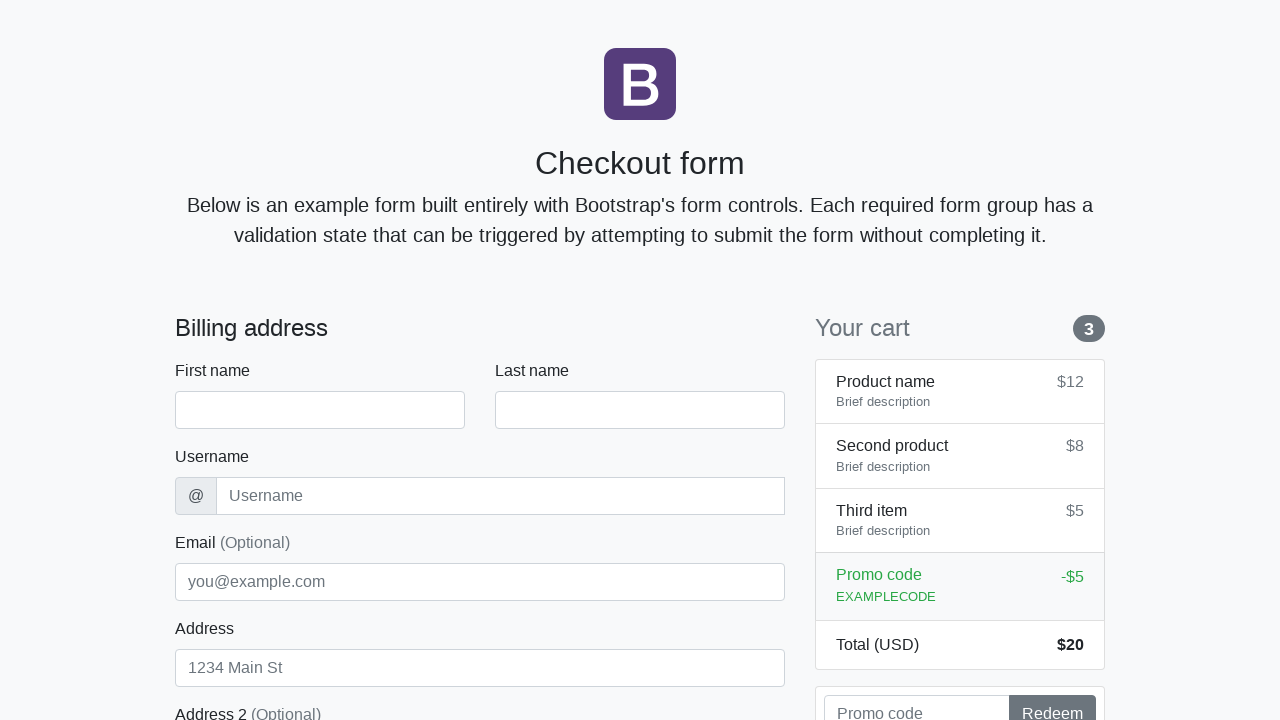

Navigated to checkout page for next purchase iteration
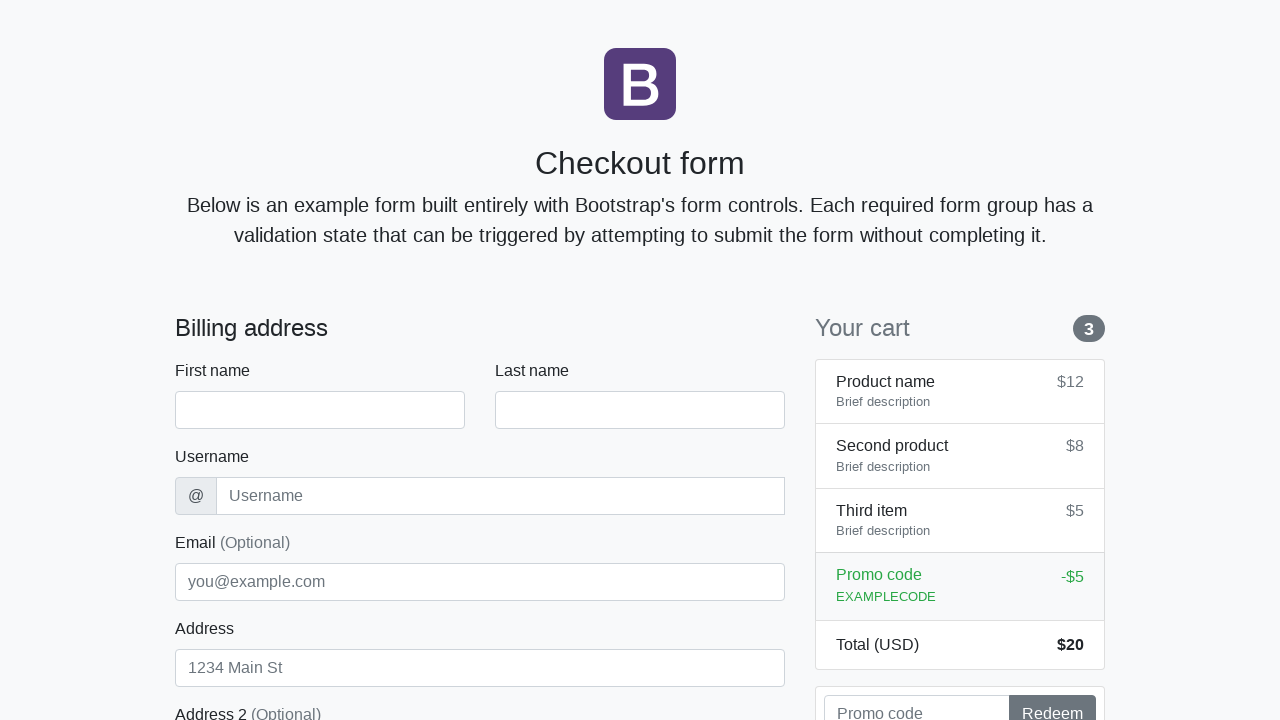

Waited for first name field to load on next iteration
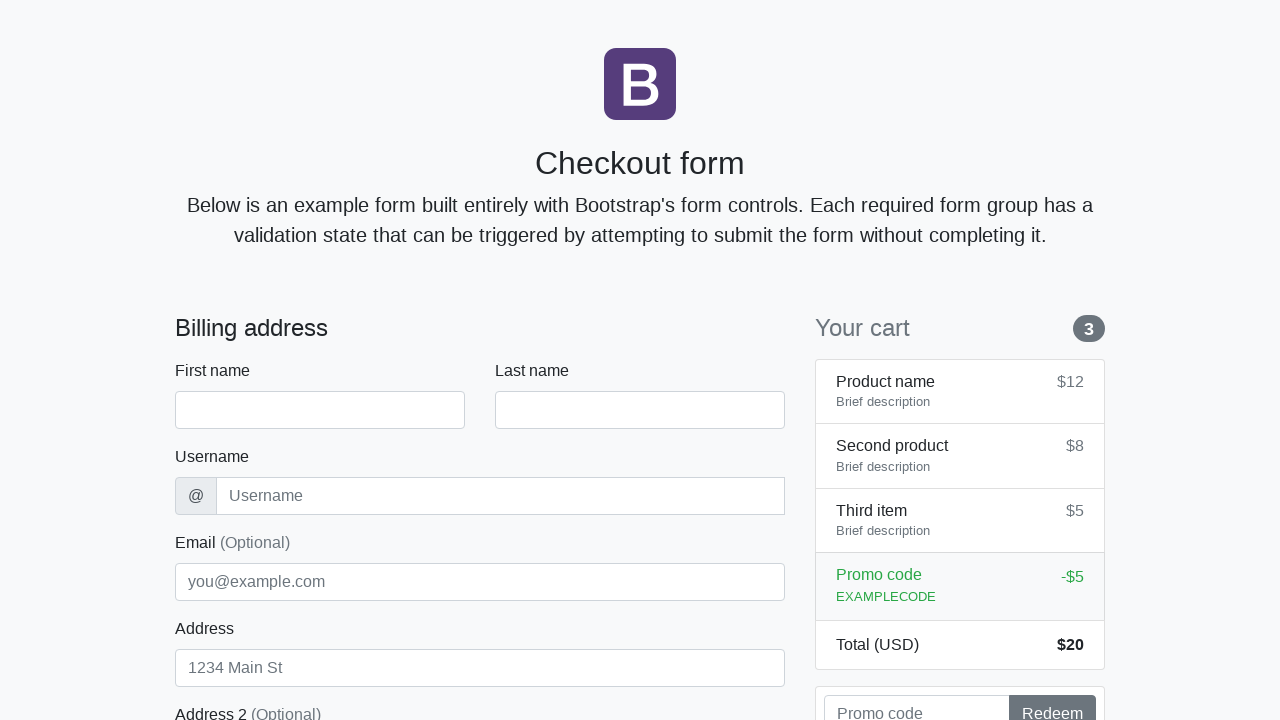

Filled first name with 'Anton' on #firstName
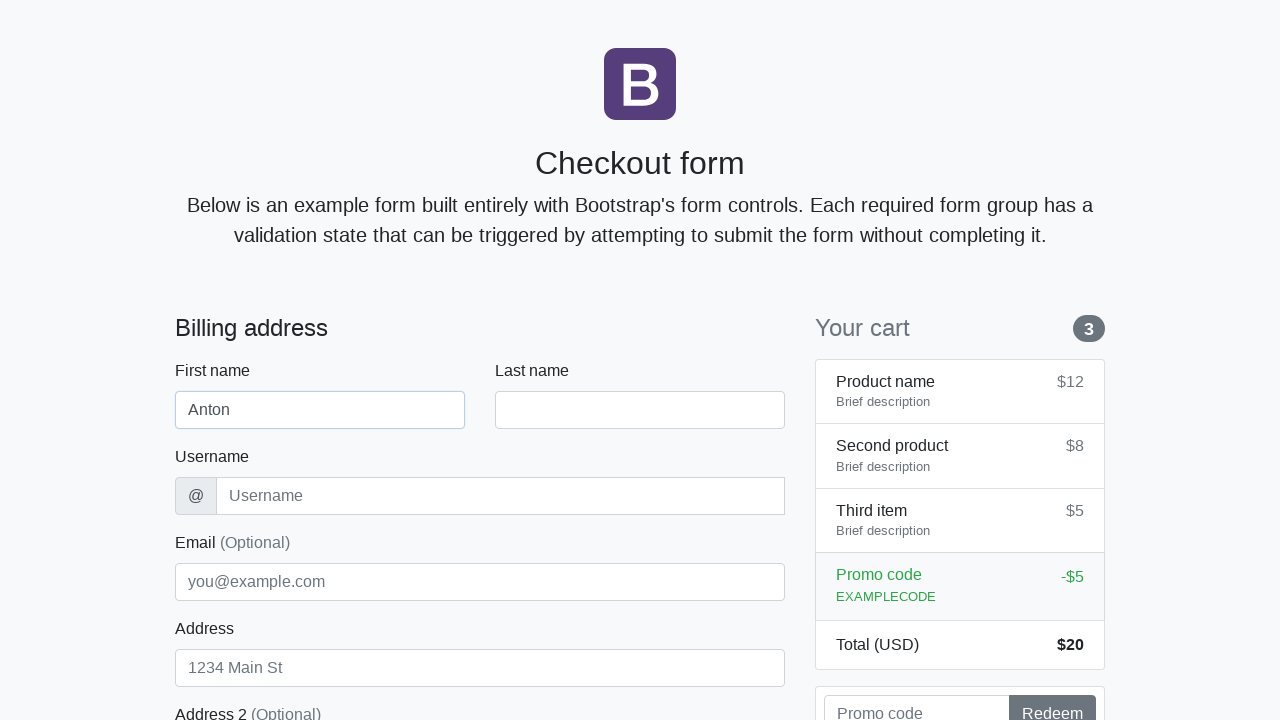

Filled last name with 'Angelov' on #lastName
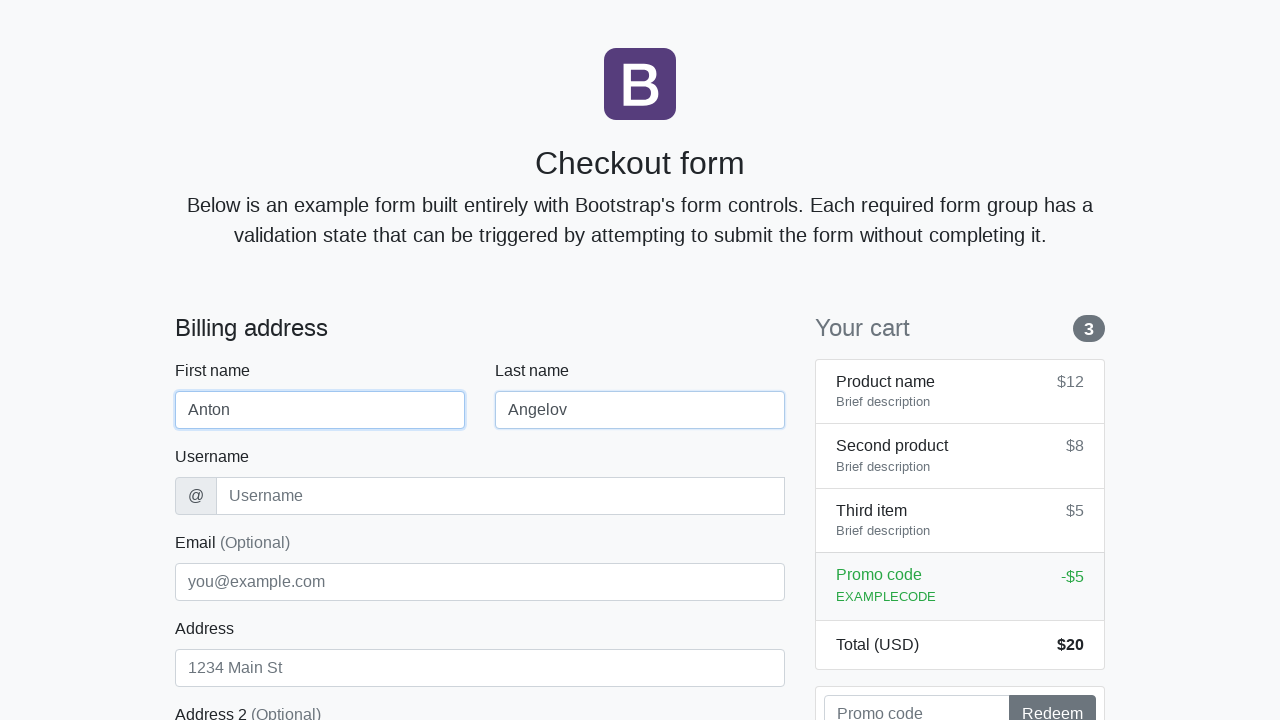

Filled username with 'angelovstanton' on #username
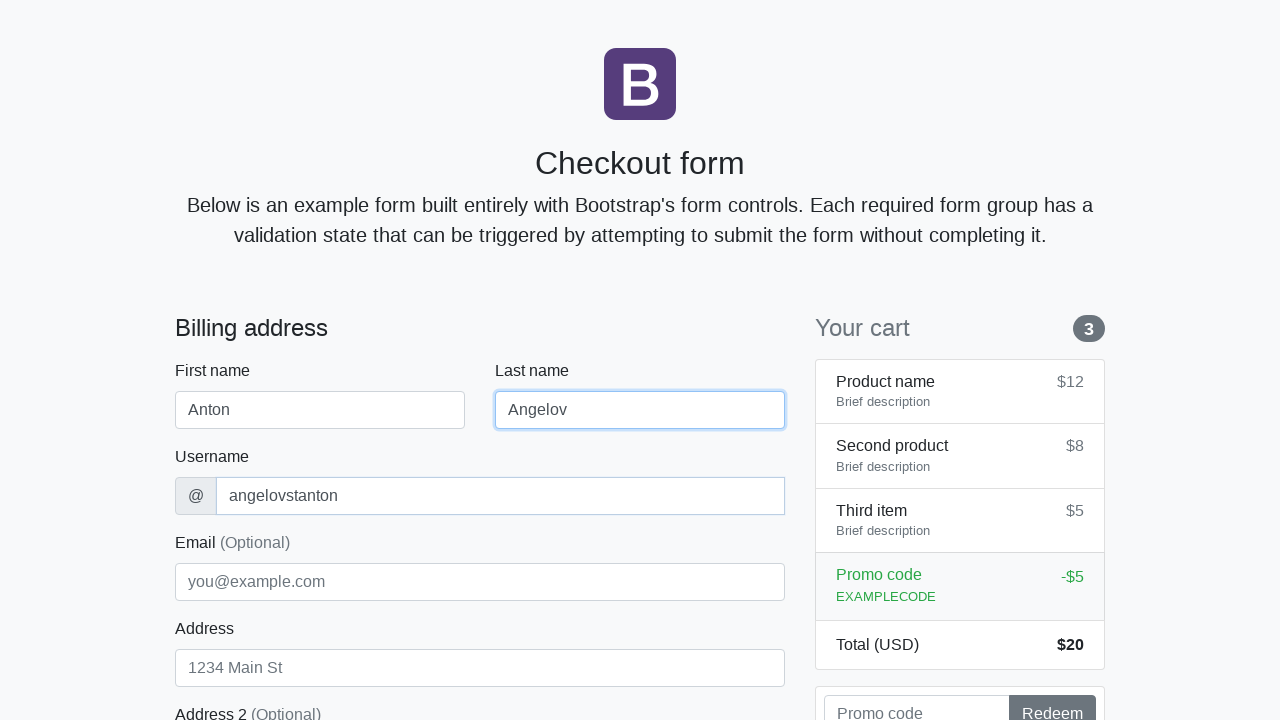

Filled address with 'Flower Street 76' on #address
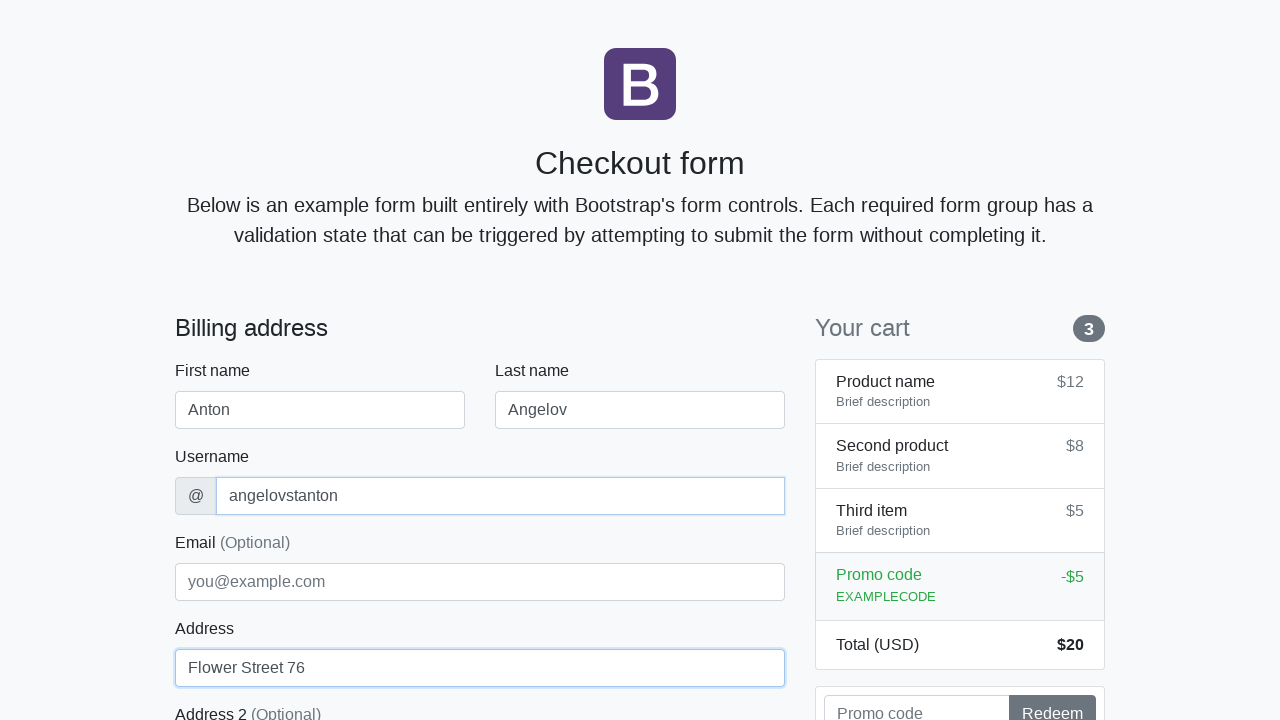

Filled email with 'george@lambdatest.com' on #email
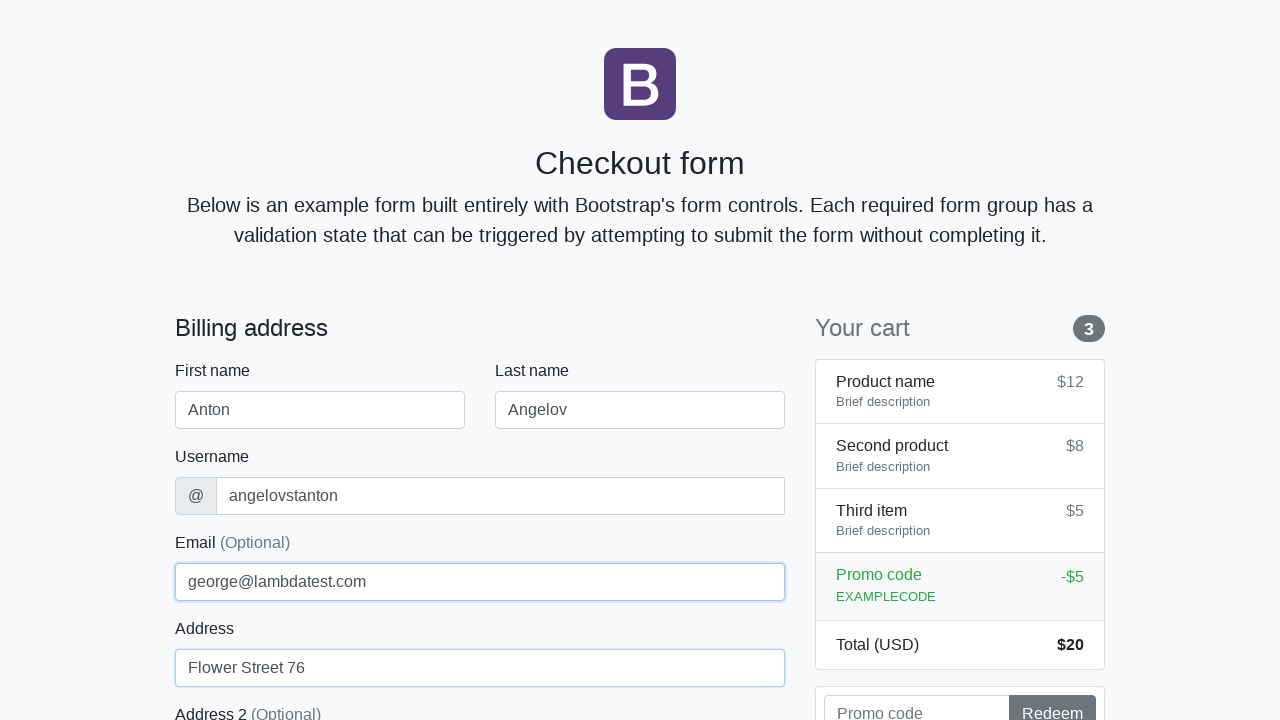

Selected country as 'United States' on #country
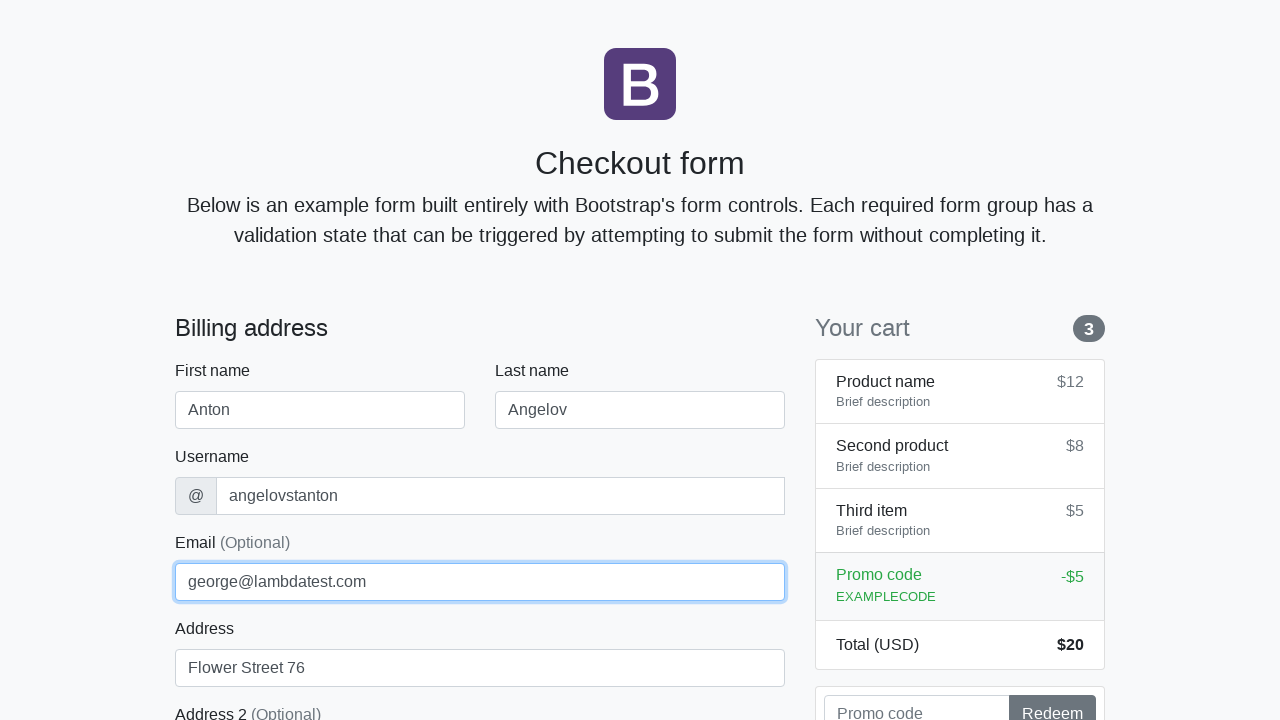

Selected state as 'California' on #state
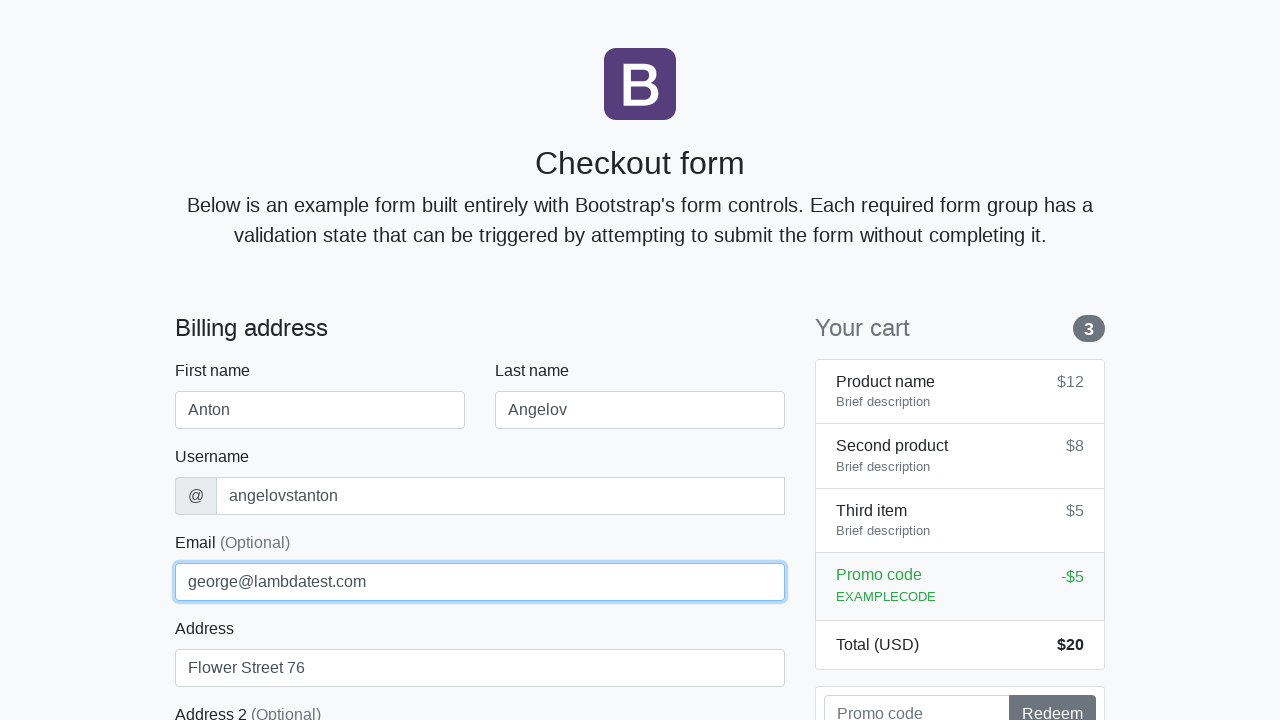

Filled zip code with '1000' on #zip
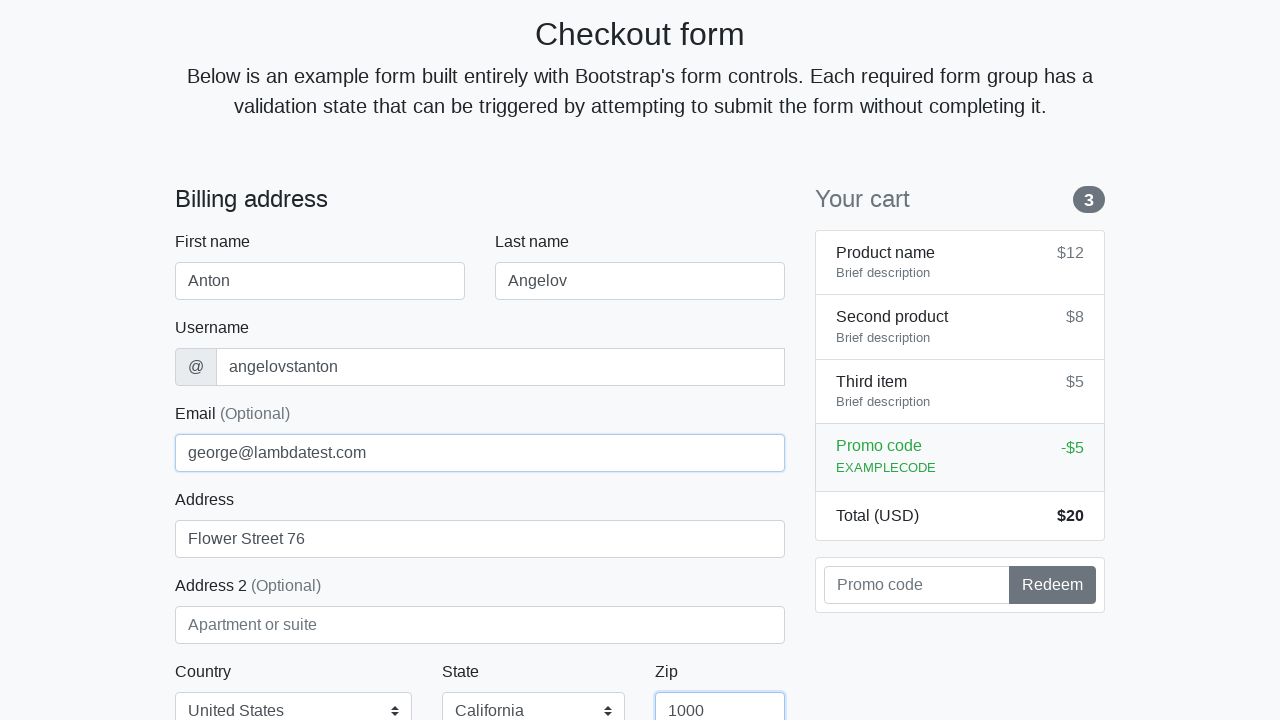

Filled credit card name with 'Anton Angelov' on #cc-name
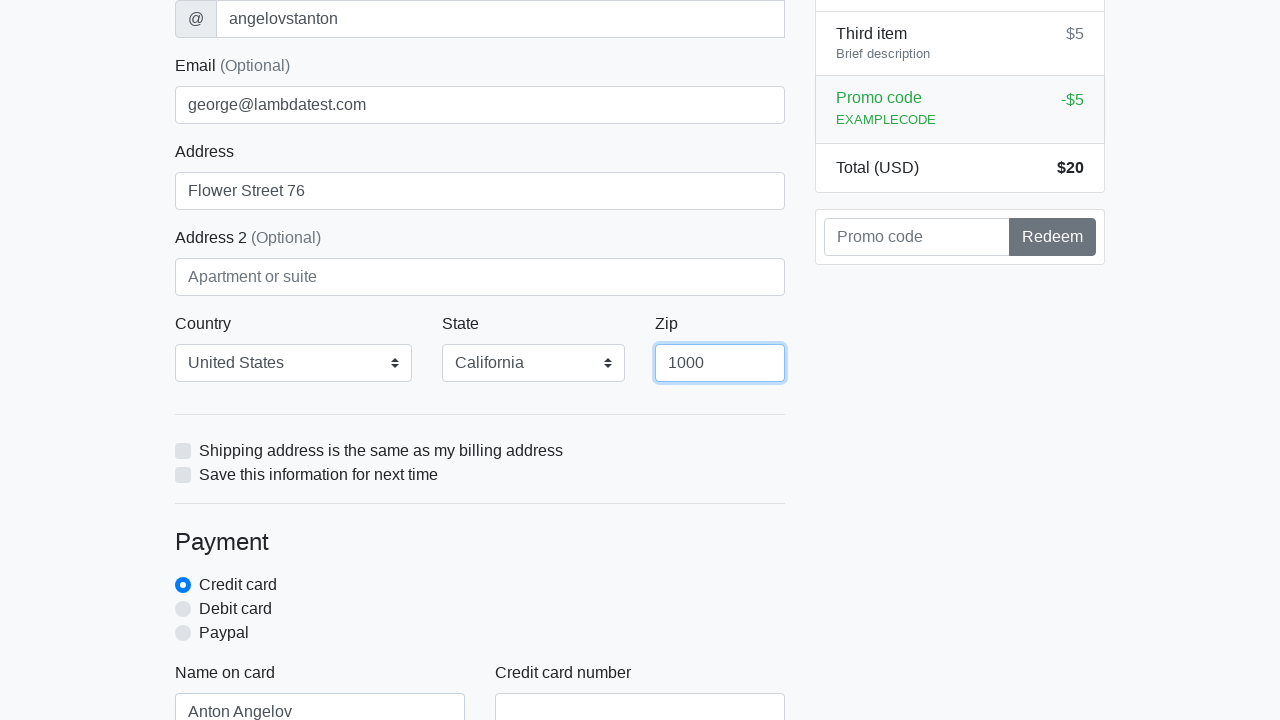

Filled credit card number with '5610591081018250' on #cc-number
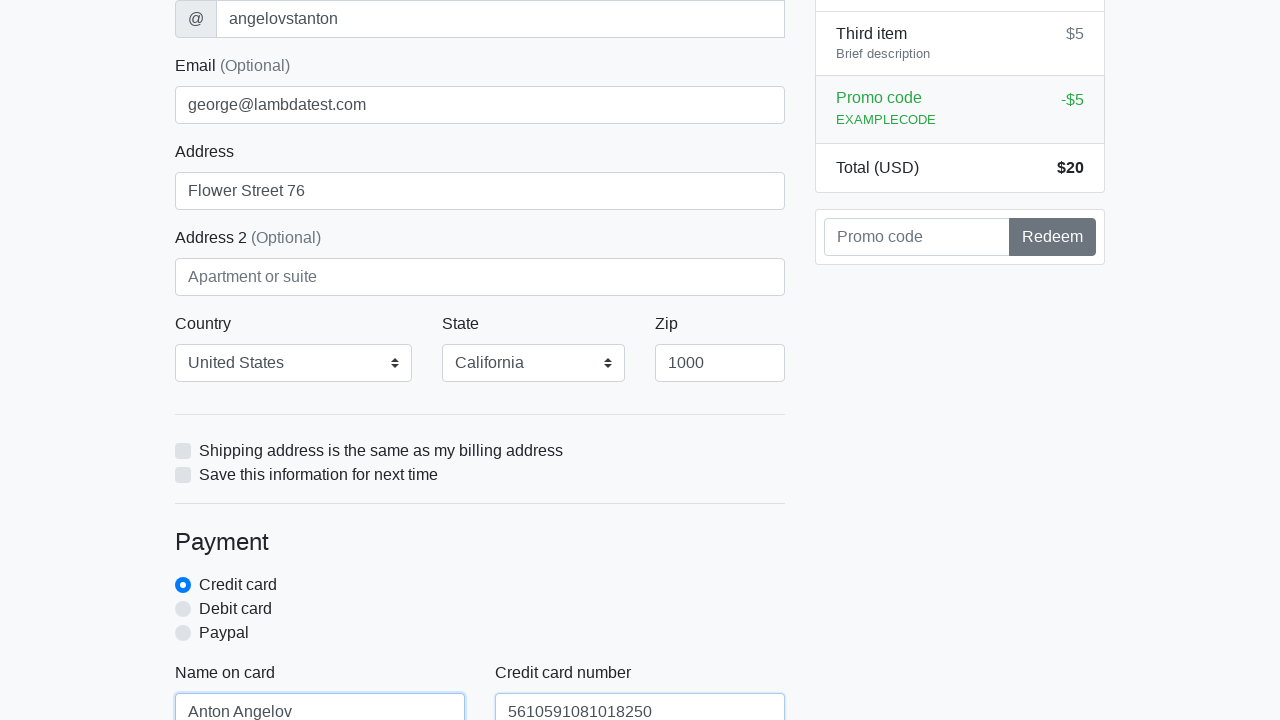

Filled credit card expiration with '20/10/2020' on #cc-expiration
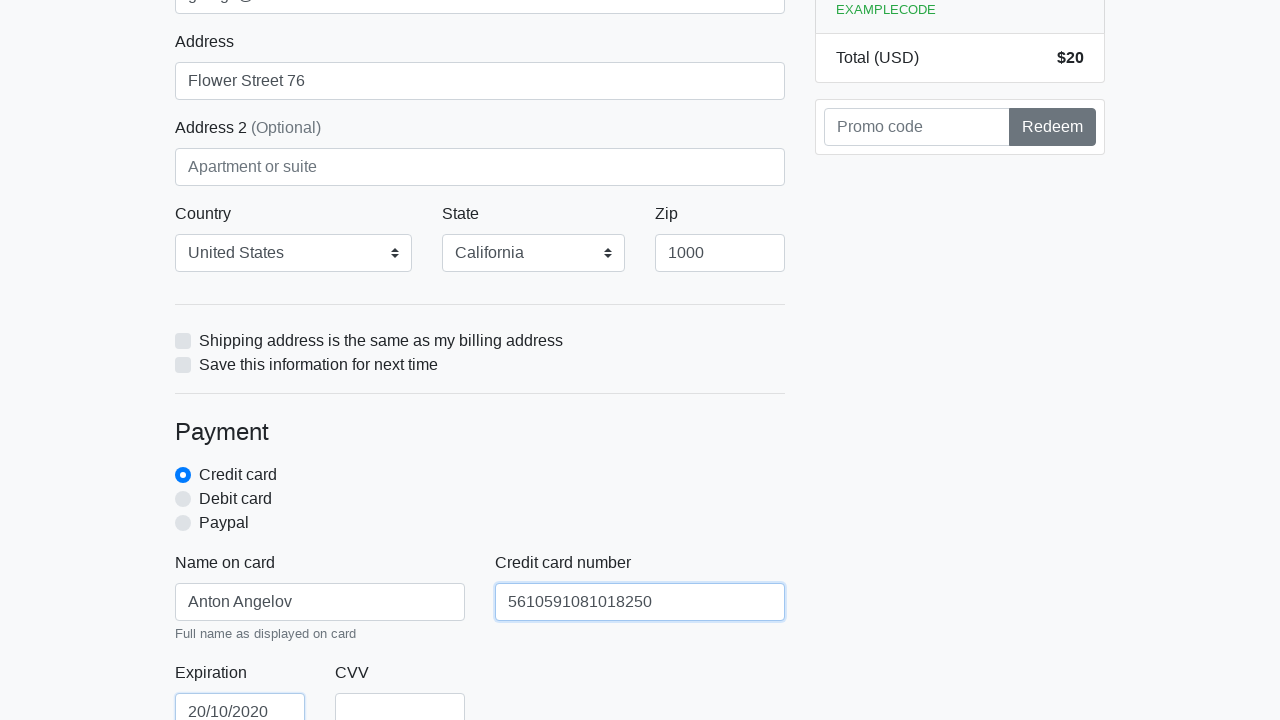

Filled credit card CVV with '888' on #cc-cvv
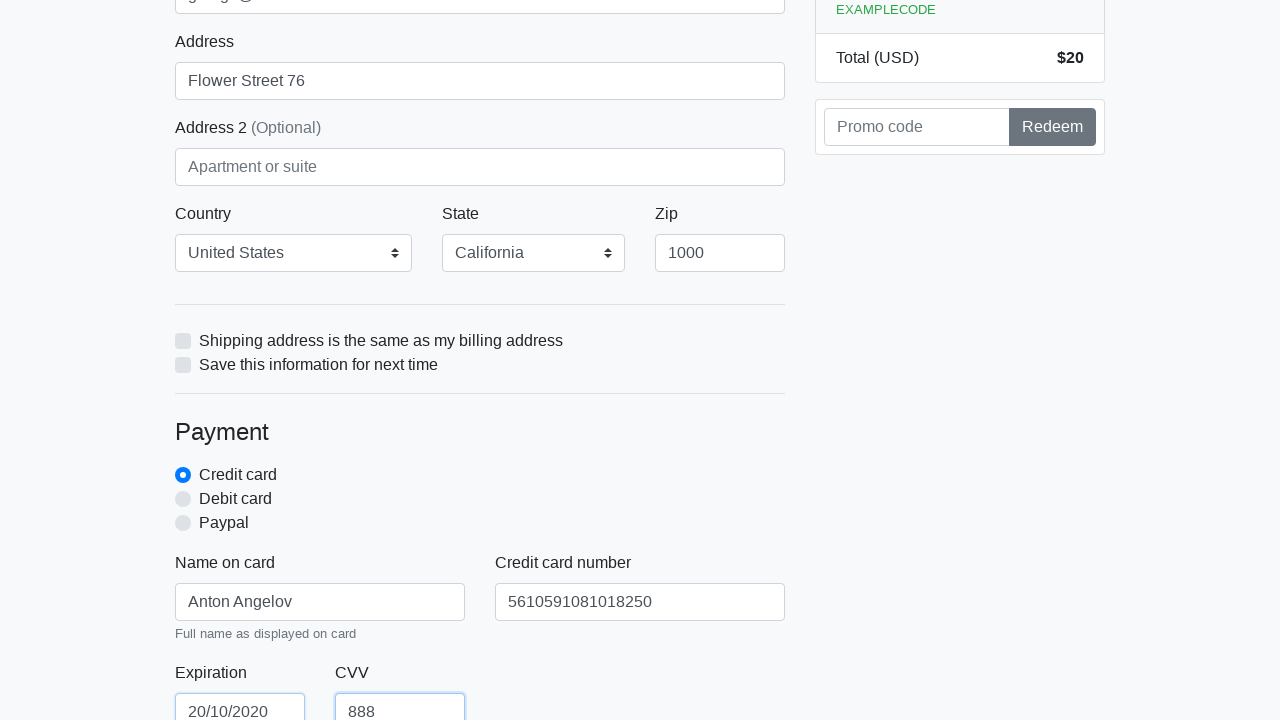

Clicked submit button to process purchase at (480, 500) on xpath=/html/body/div/div[2]/div[2]/form/button
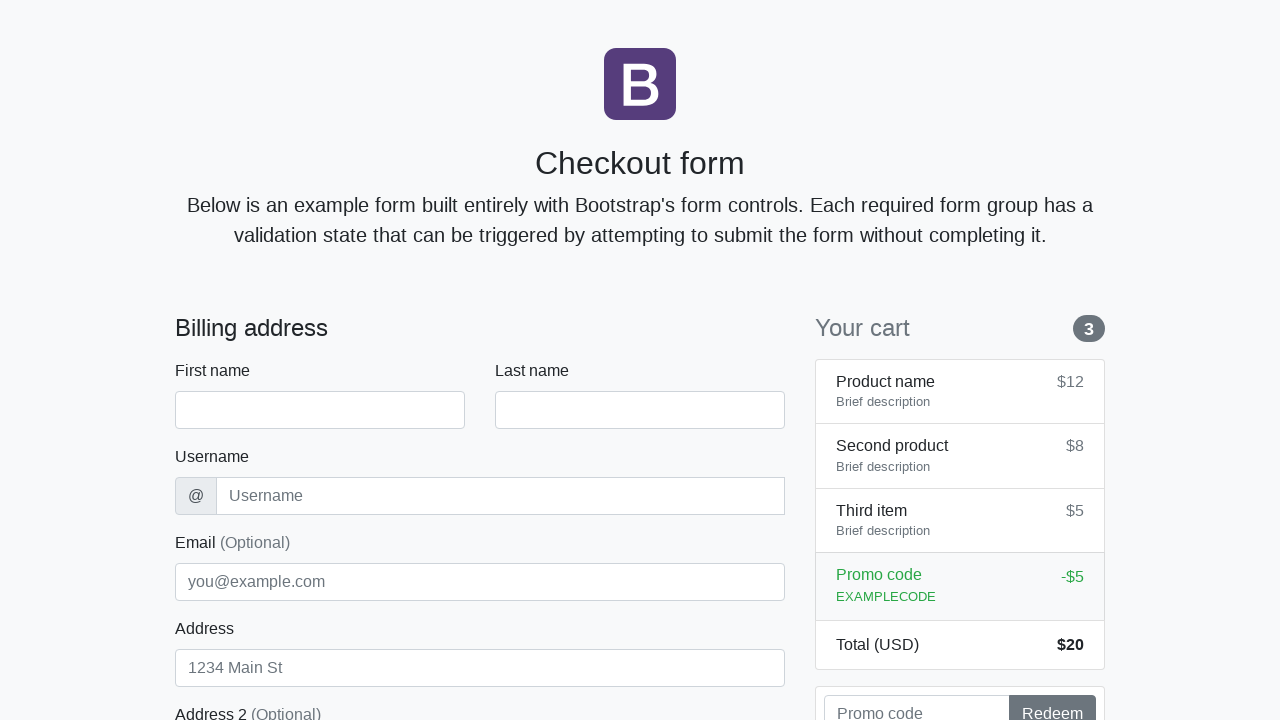

Navigated to checkout page for next purchase iteration
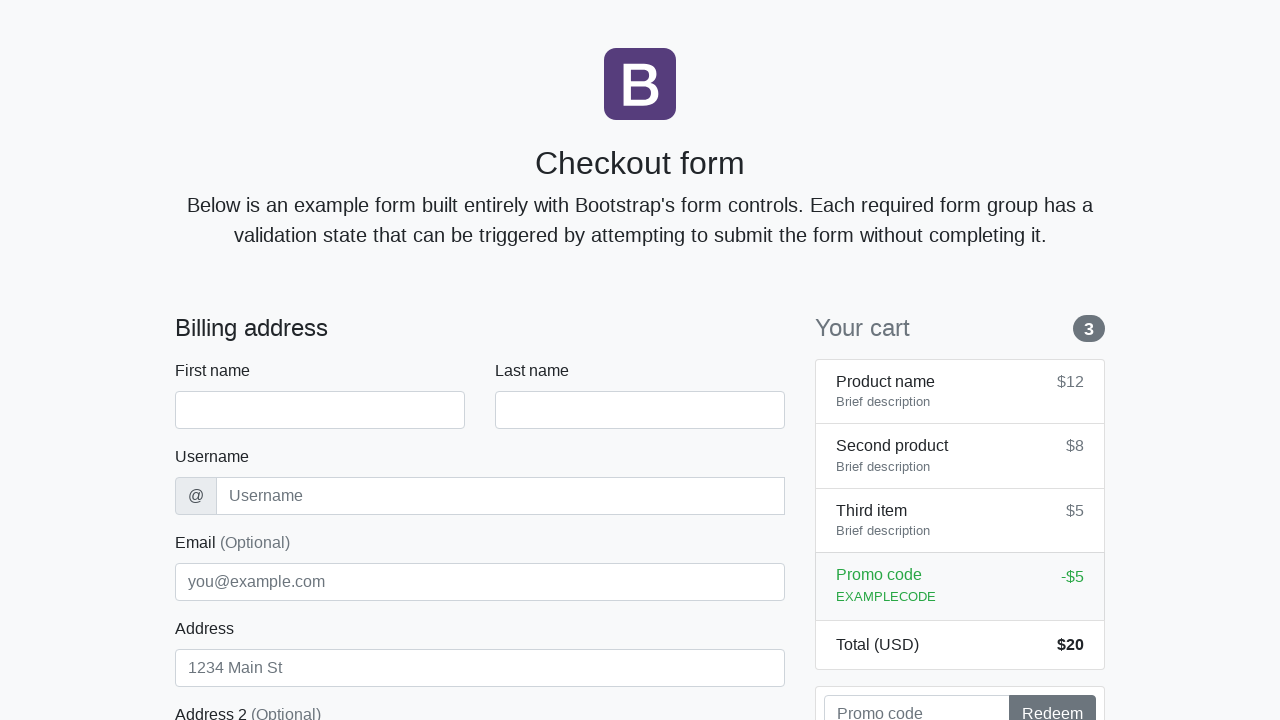

Waited for first name field to load on next iteration
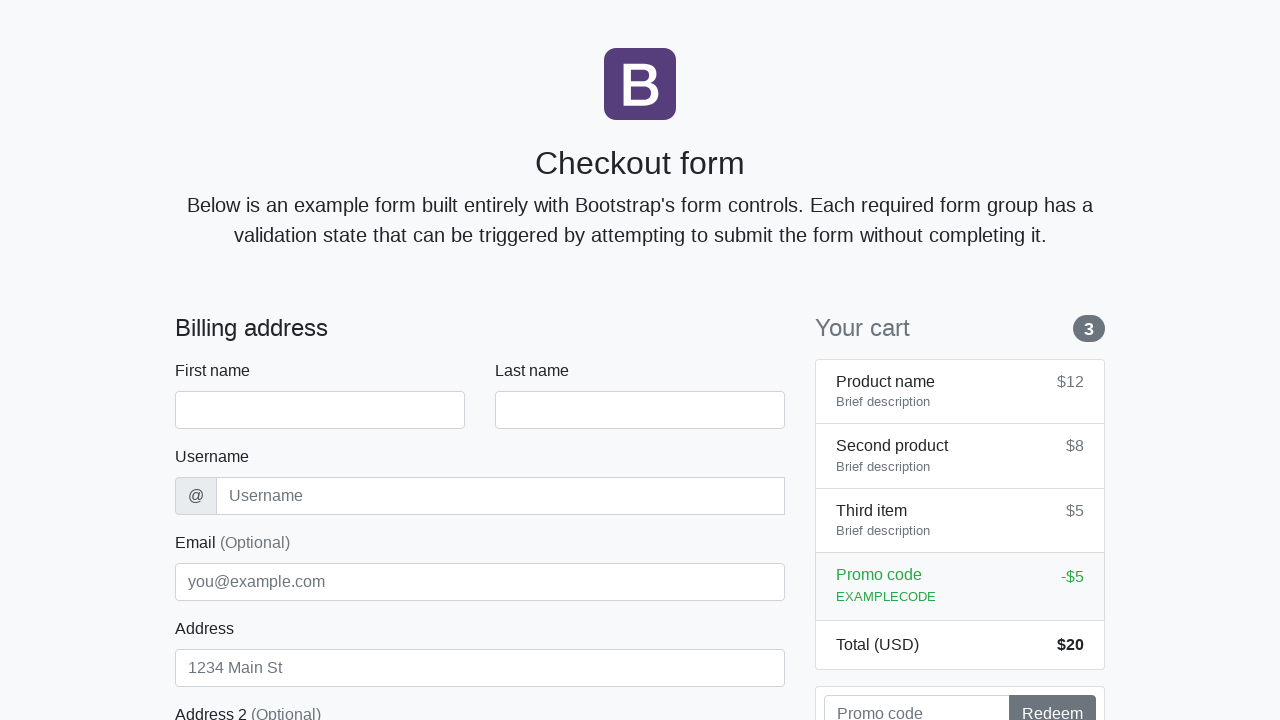

Filled first name with 'Anton' on #firstName
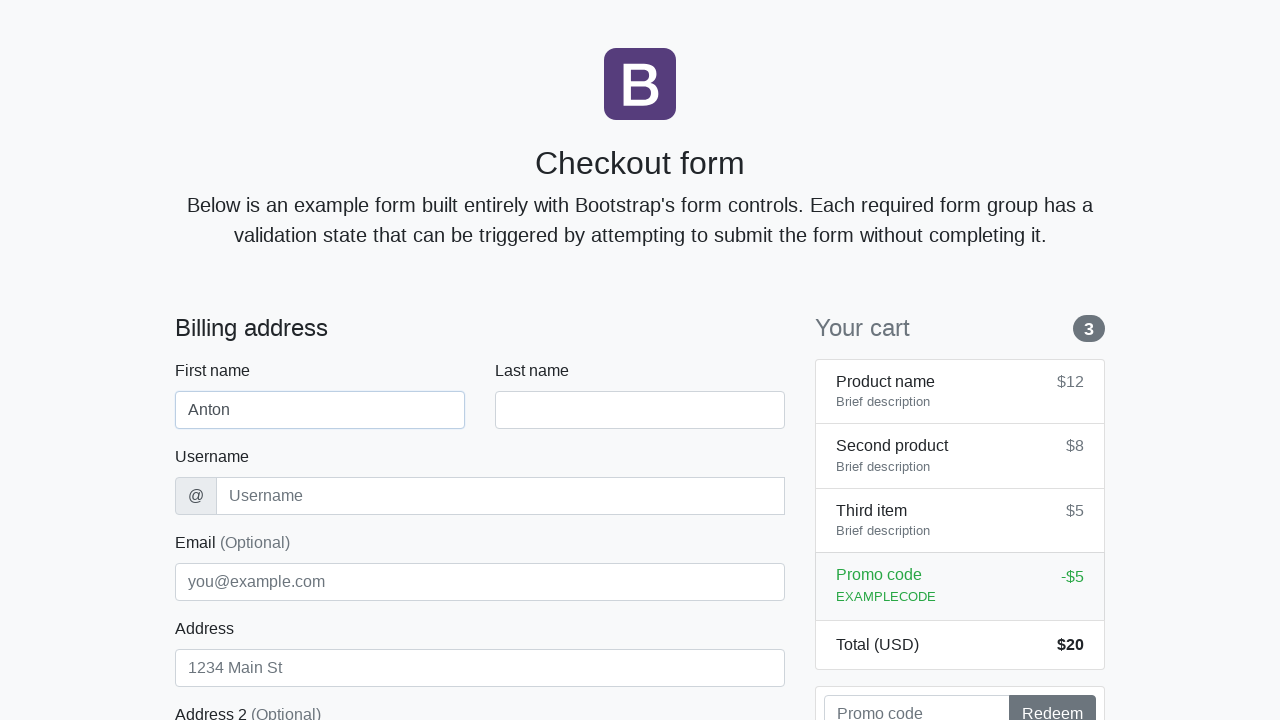

Filled last name with 'Angelov' on #lastName
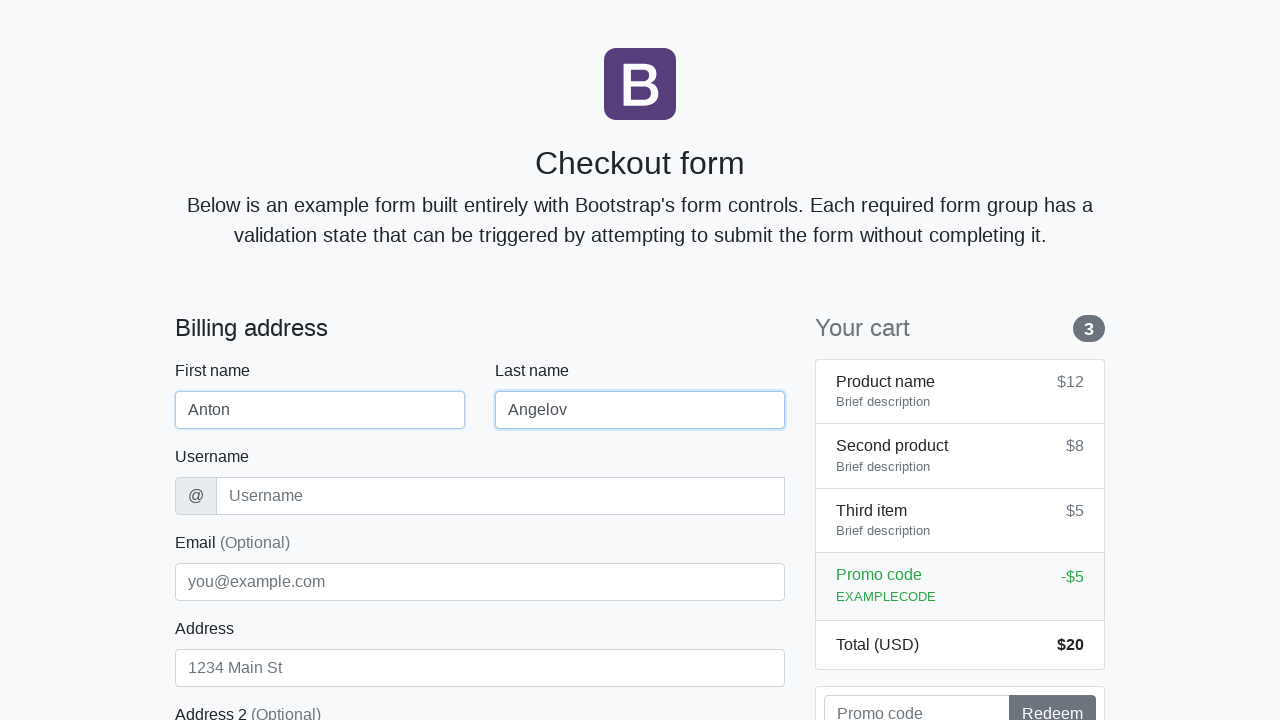

Filled username with 'angelovstanton' on #username
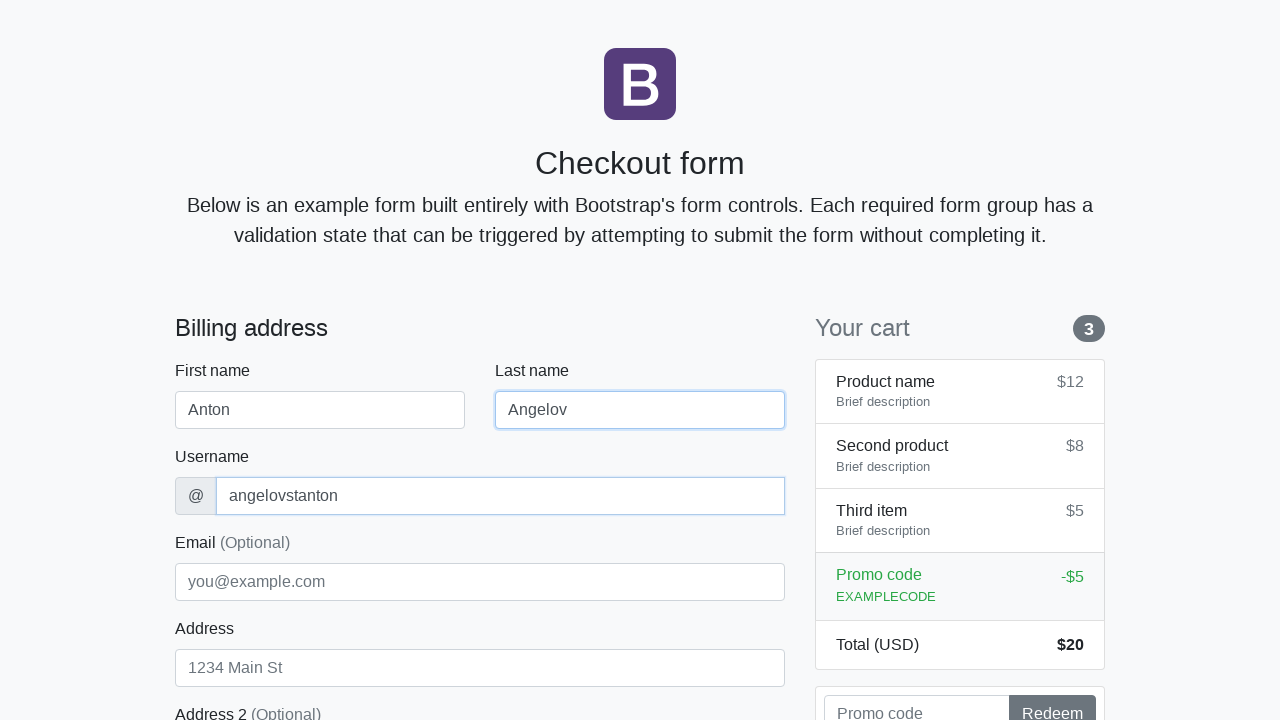

Filled address with 'Flower Street 76' on #address
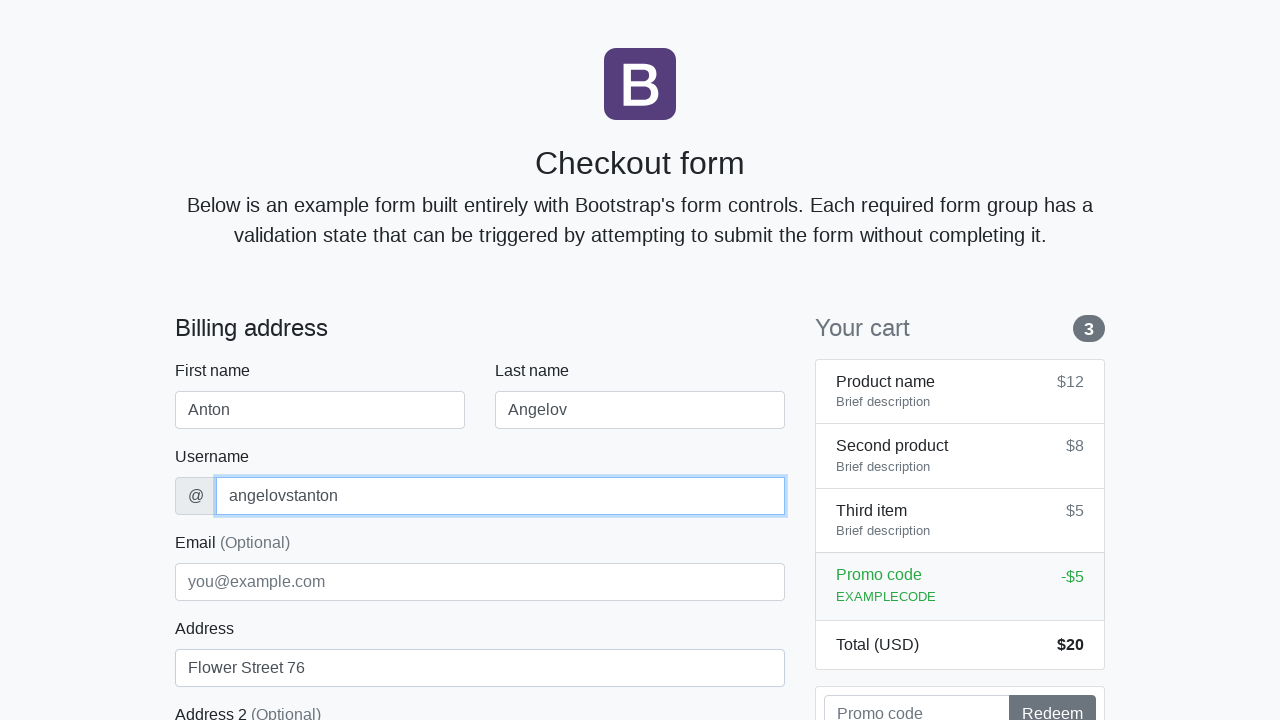

Filled email with 'george@lambdatest.com' on #email
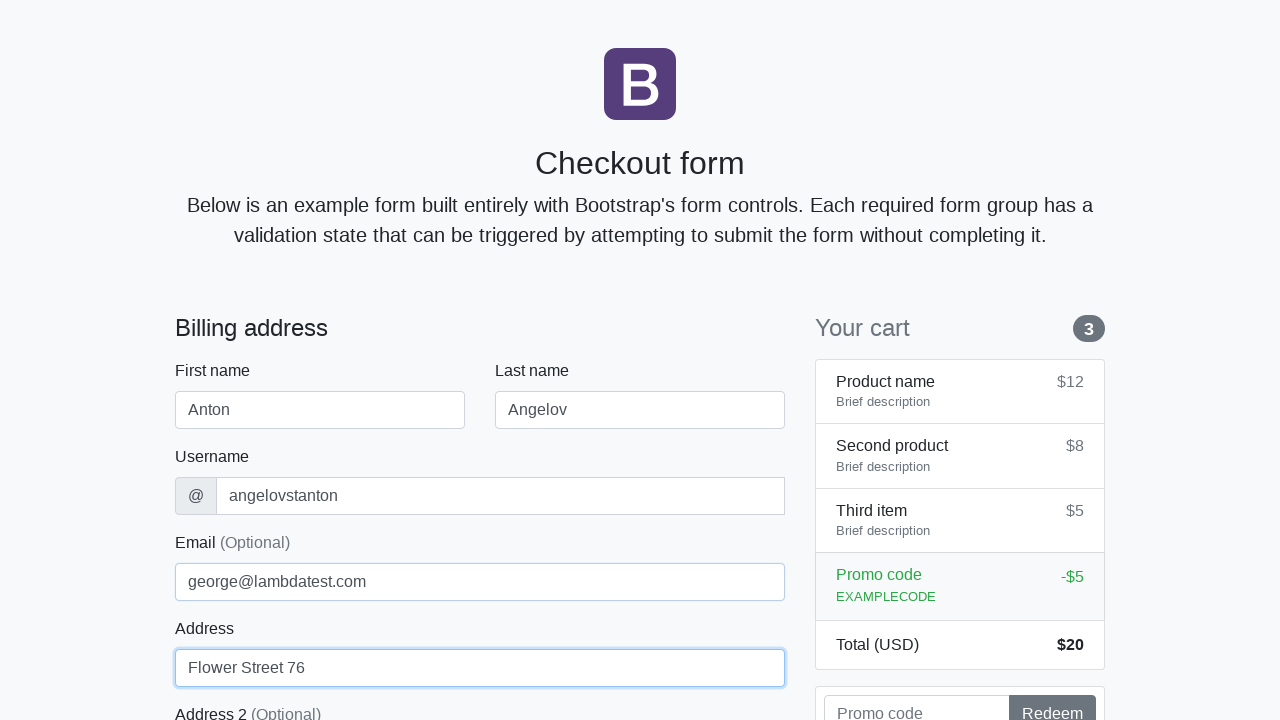

Selected country as 'United States' on #country
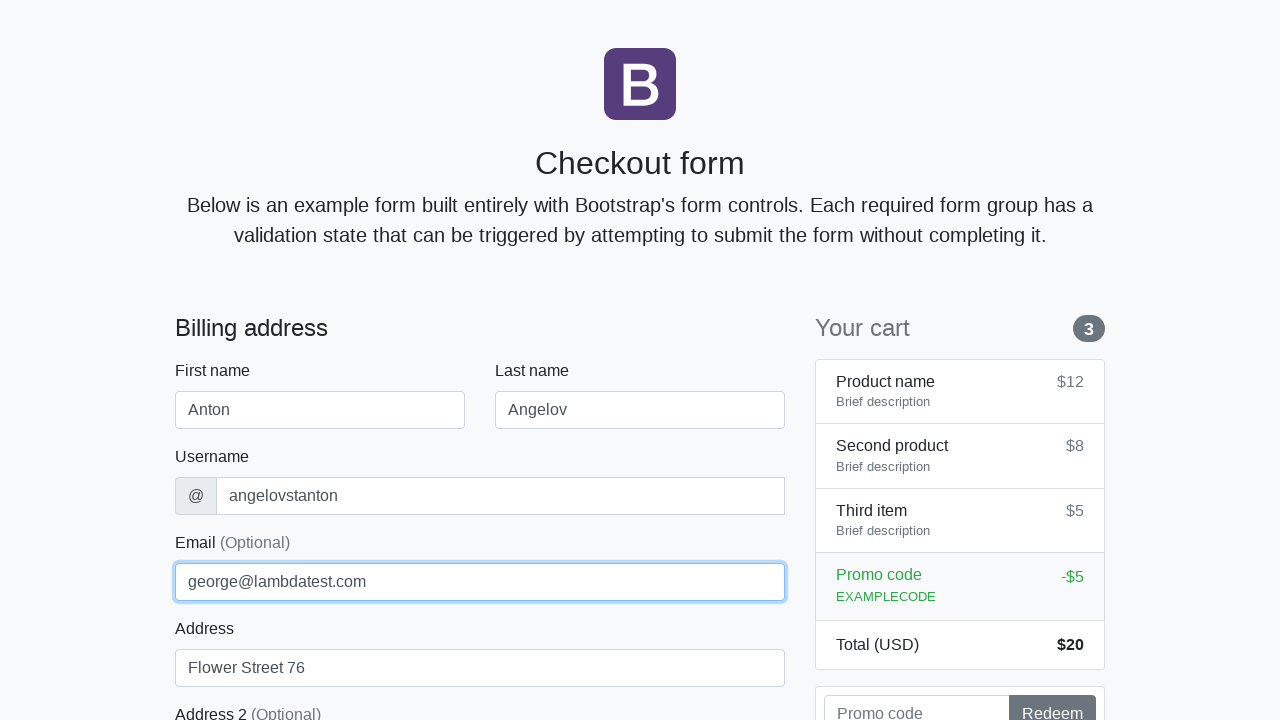

Selected state as 'California' on #state
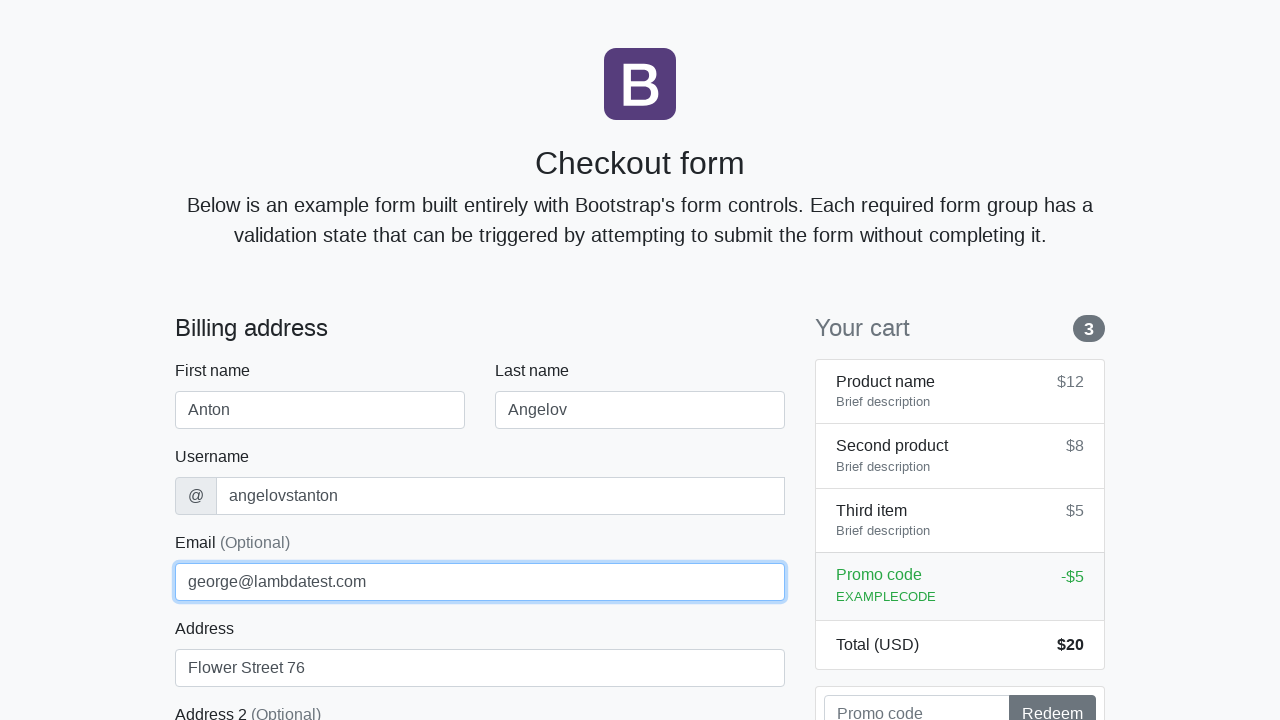

Filled zip code with '1000' on #zip
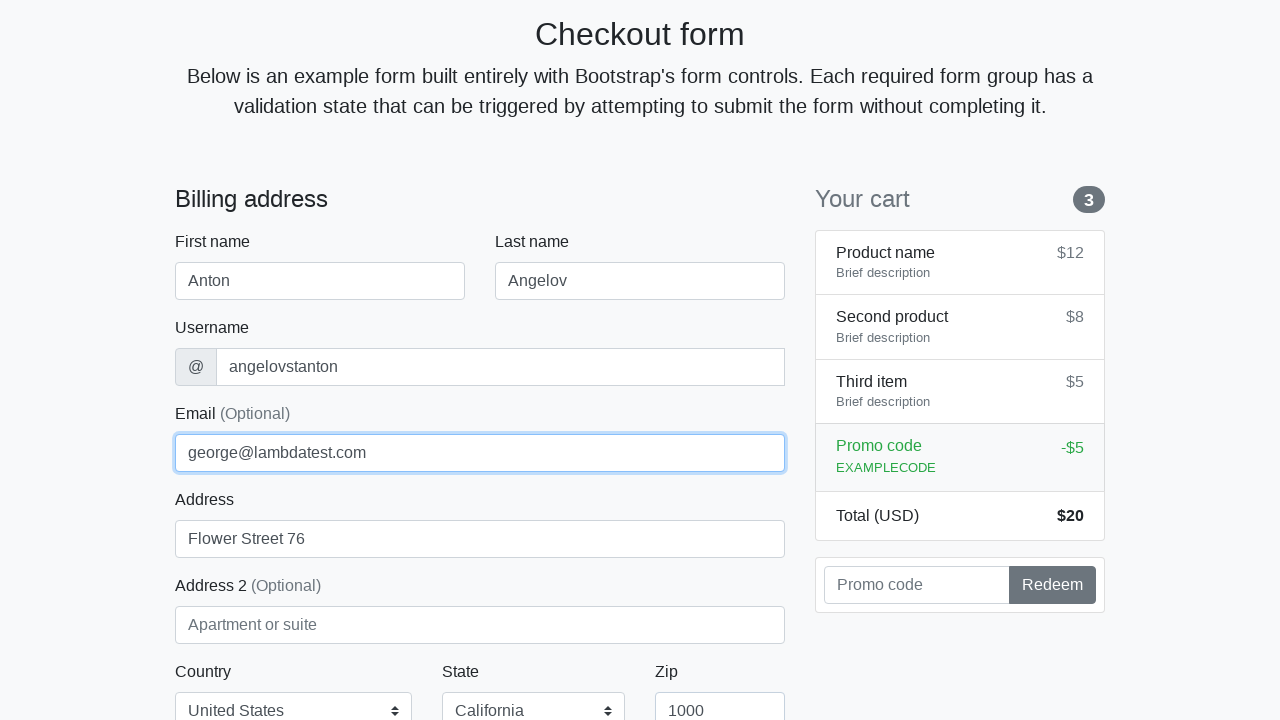

Filled credit card name with 'Anton Angelov' on #cc-name
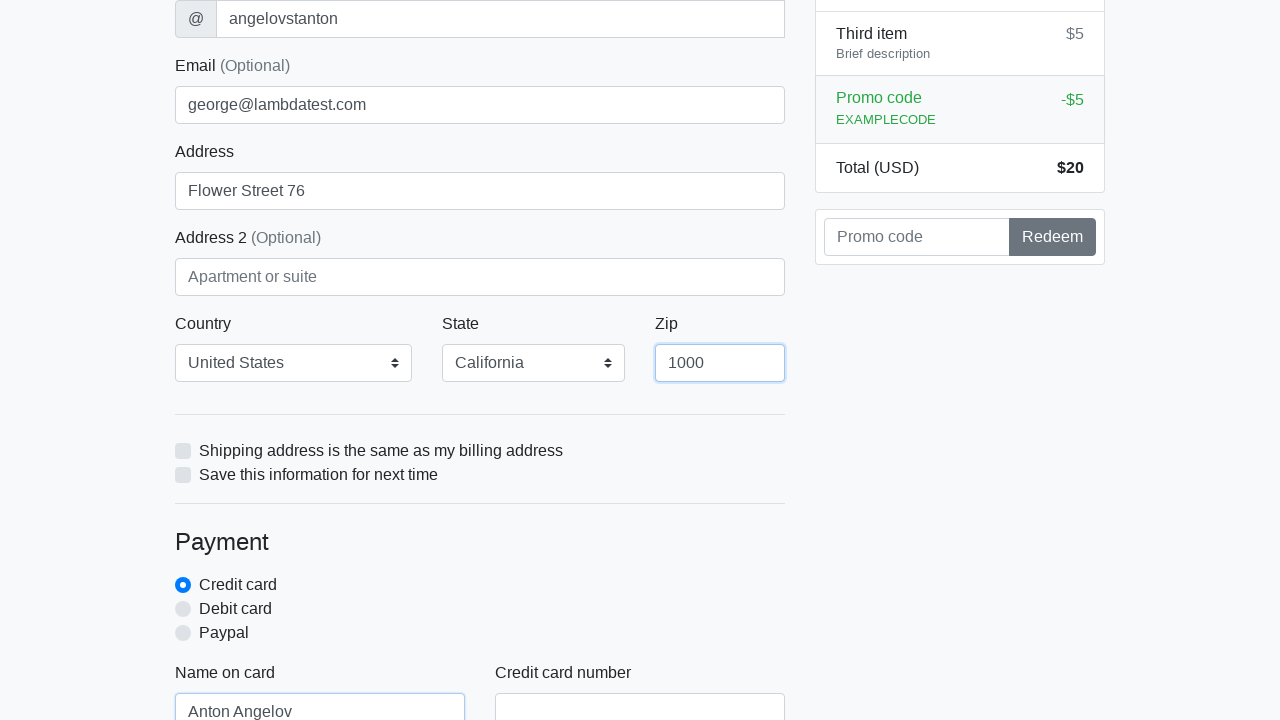

Filled credit card number with '5610591081018250' on #cc-number
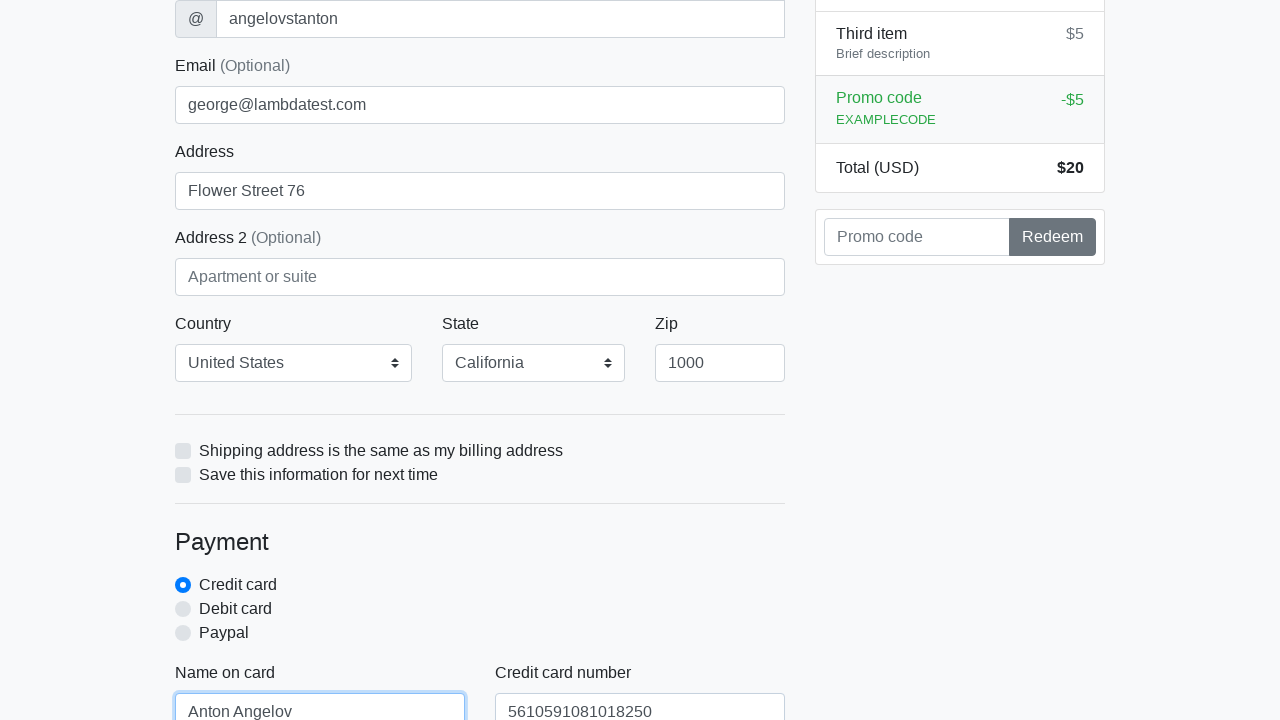

Filled credit card expiration with '20/10/2020' on #cc-expiration
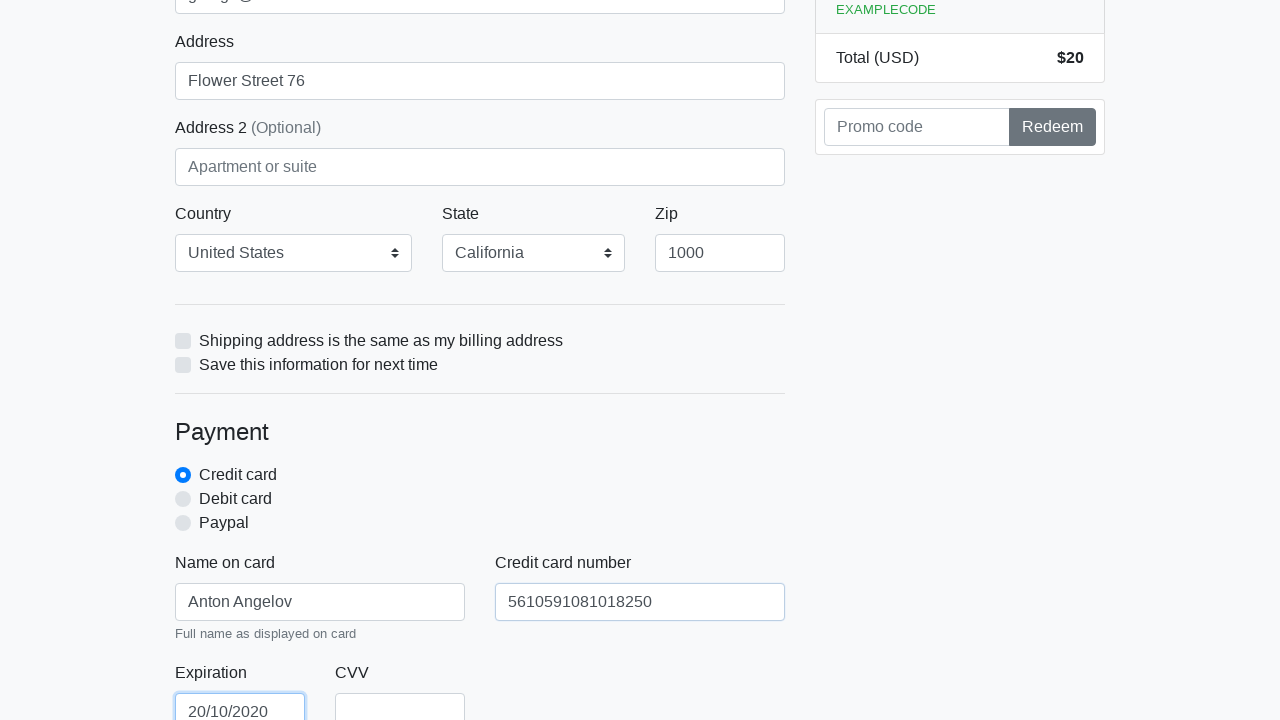

Filled credit card CVV with '888' on #cc-cvv
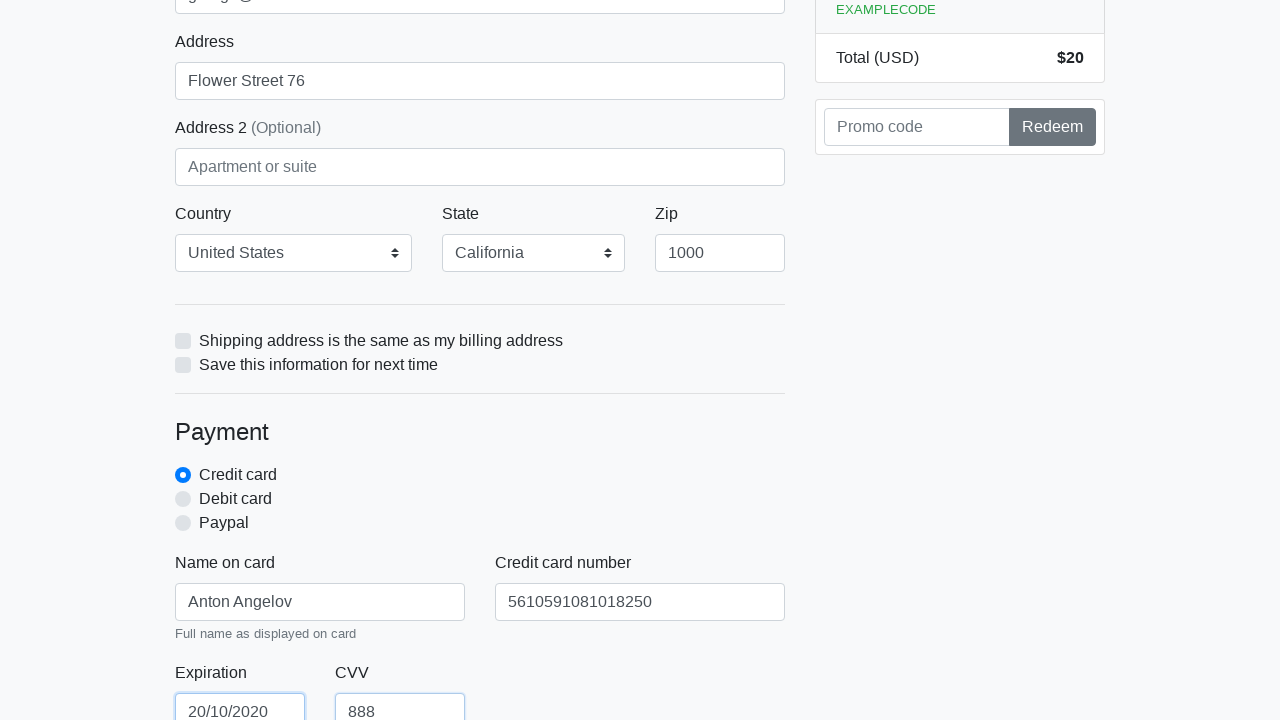

Clicked submit button to process purchase at (480, 500) on xpath=/html/body/div/div[2]/div[2]/form/button
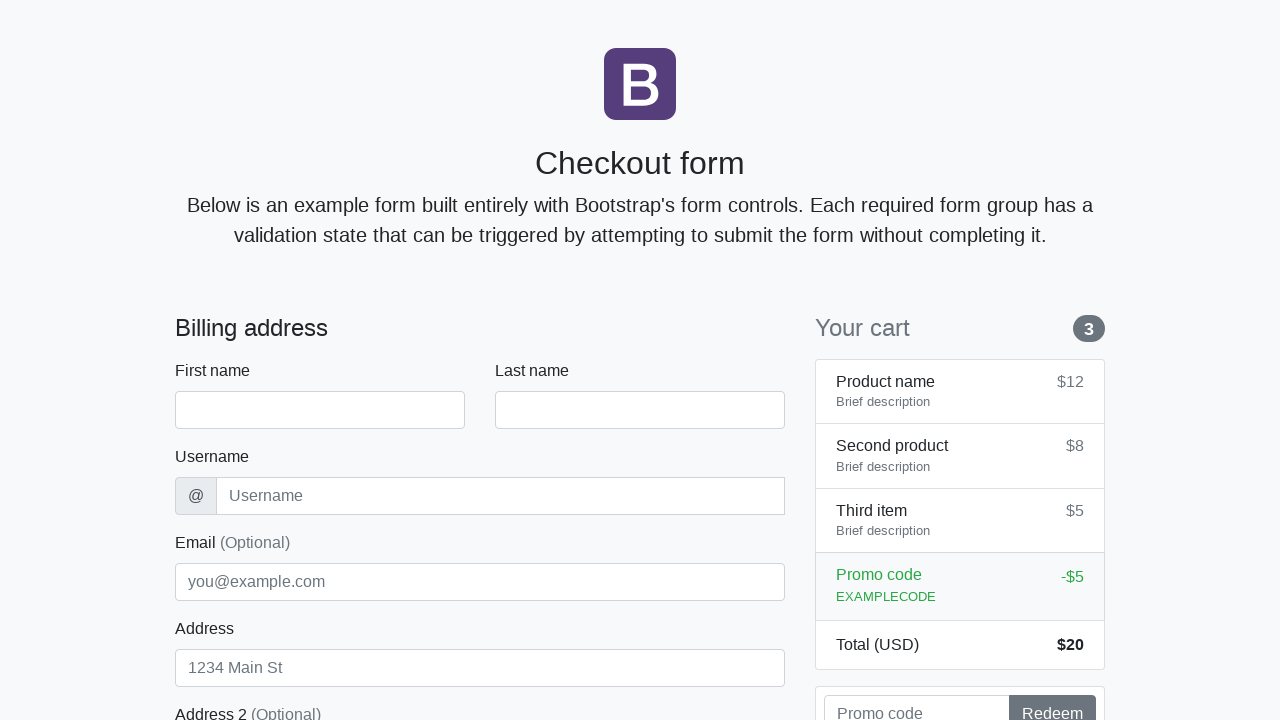

Navigated to checkout page for next purchase iteration
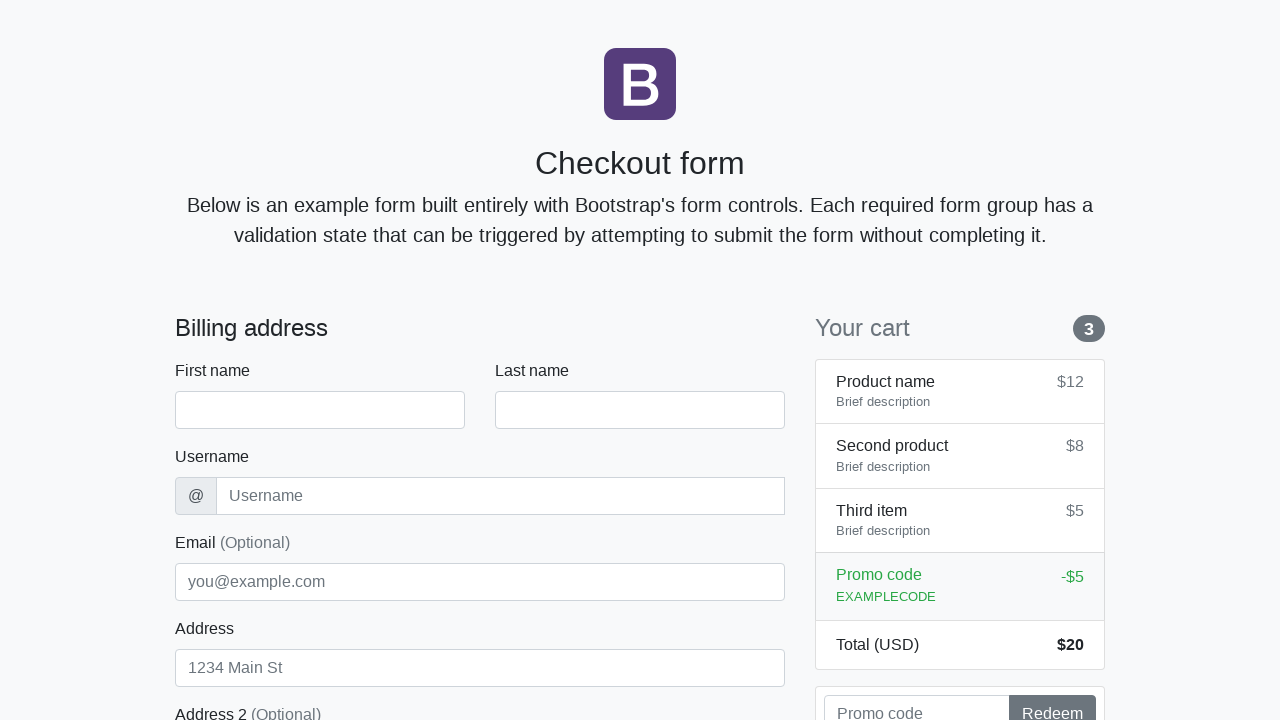

Waited for first name field to load on next iteration
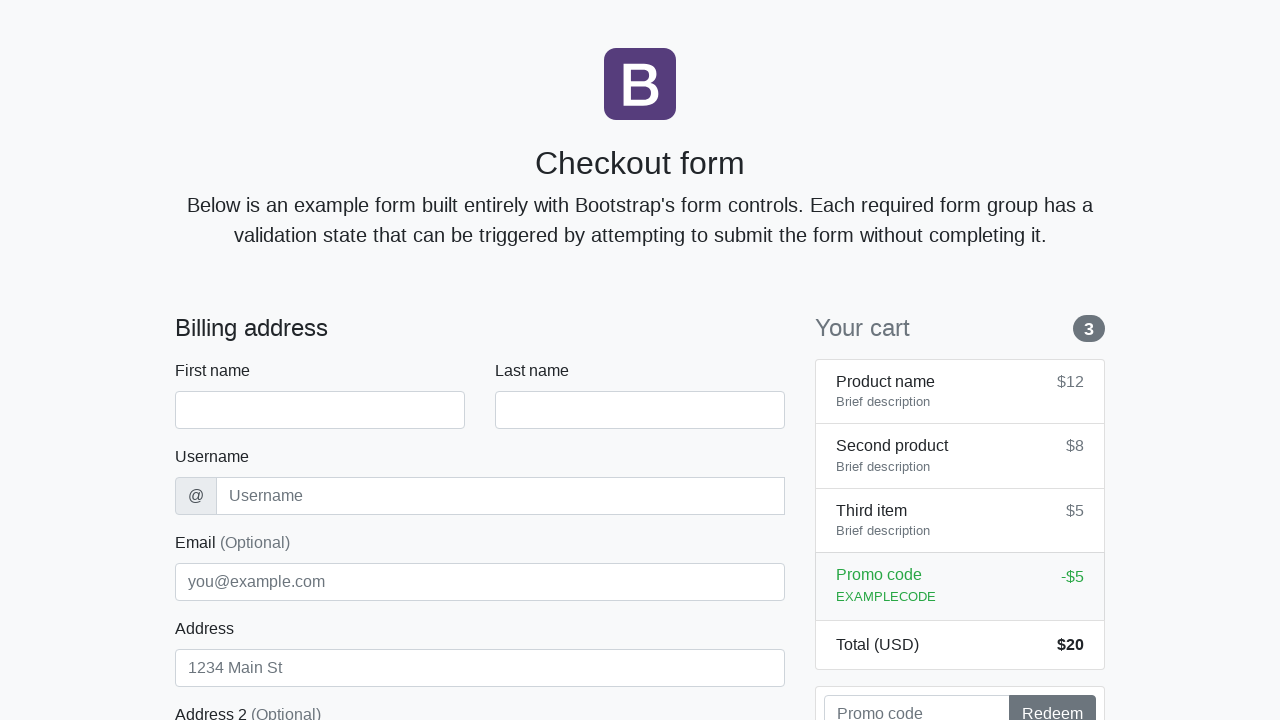

Filled first name with 'Anton' on #firstName
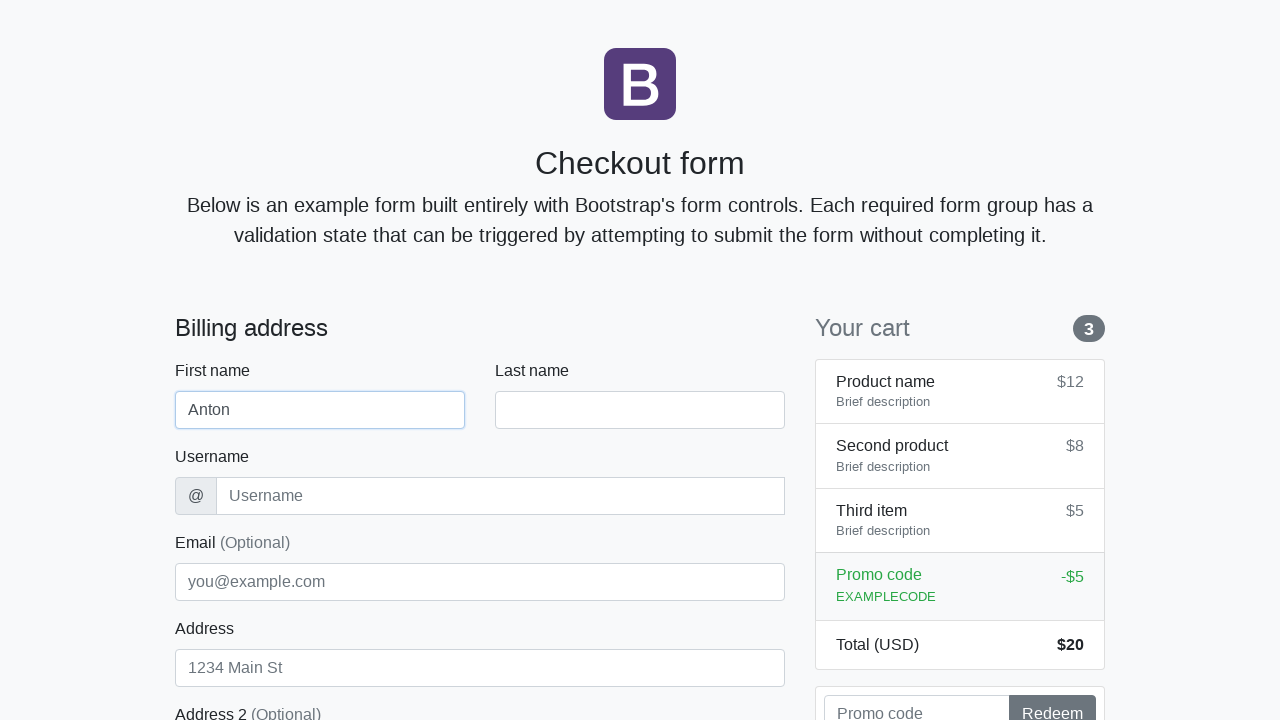

Filled last name with 'Angelov' on #lastName
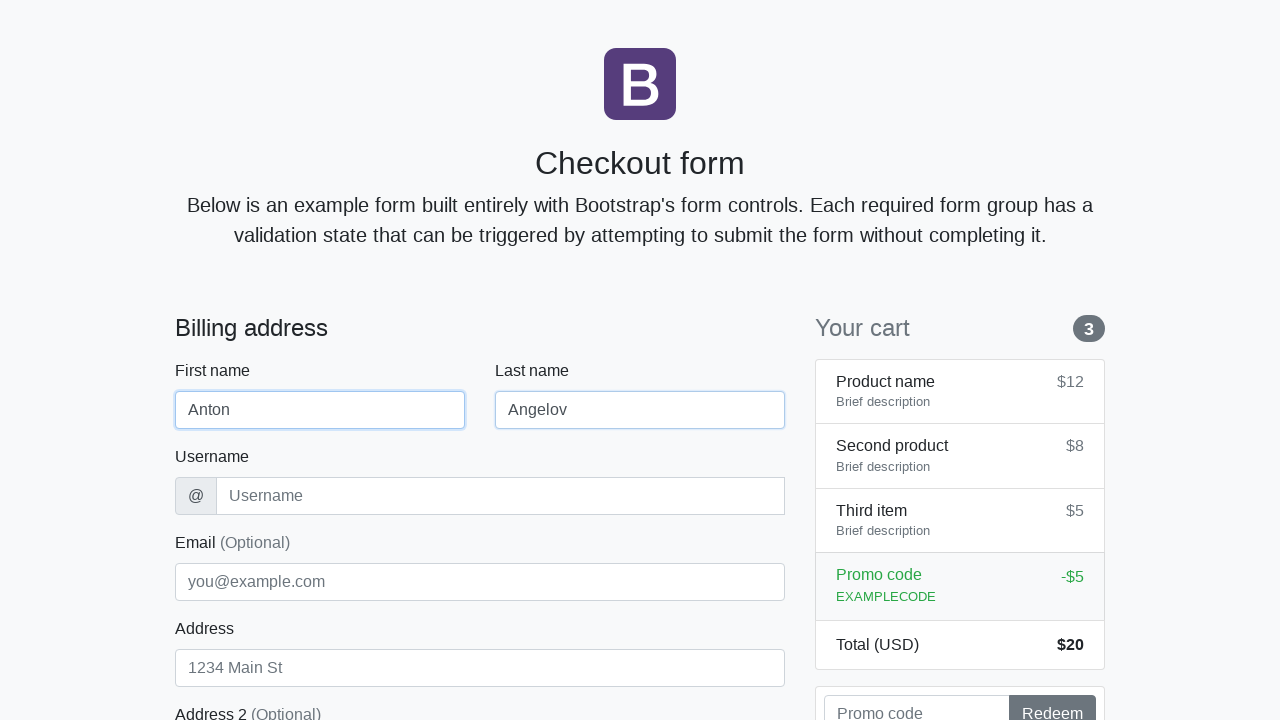

Filled username with 'angelovstanton' on #username
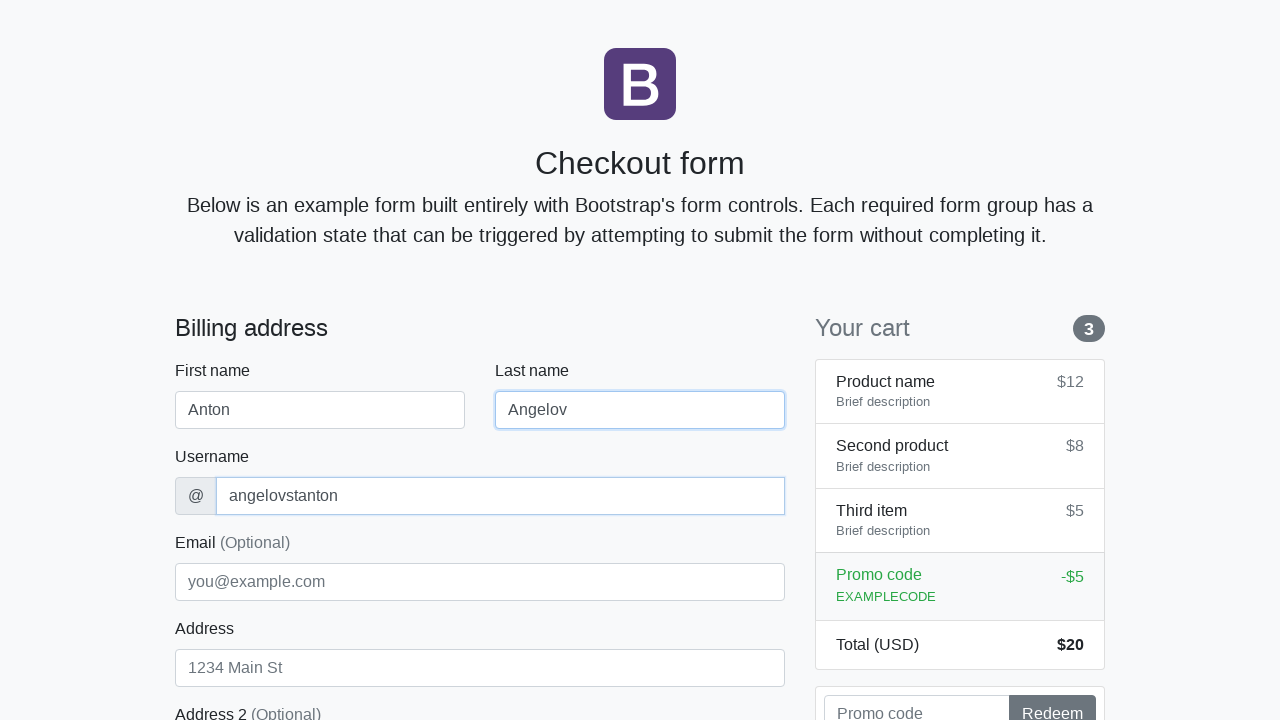

Filled address with 'Flower Street 76' on #address
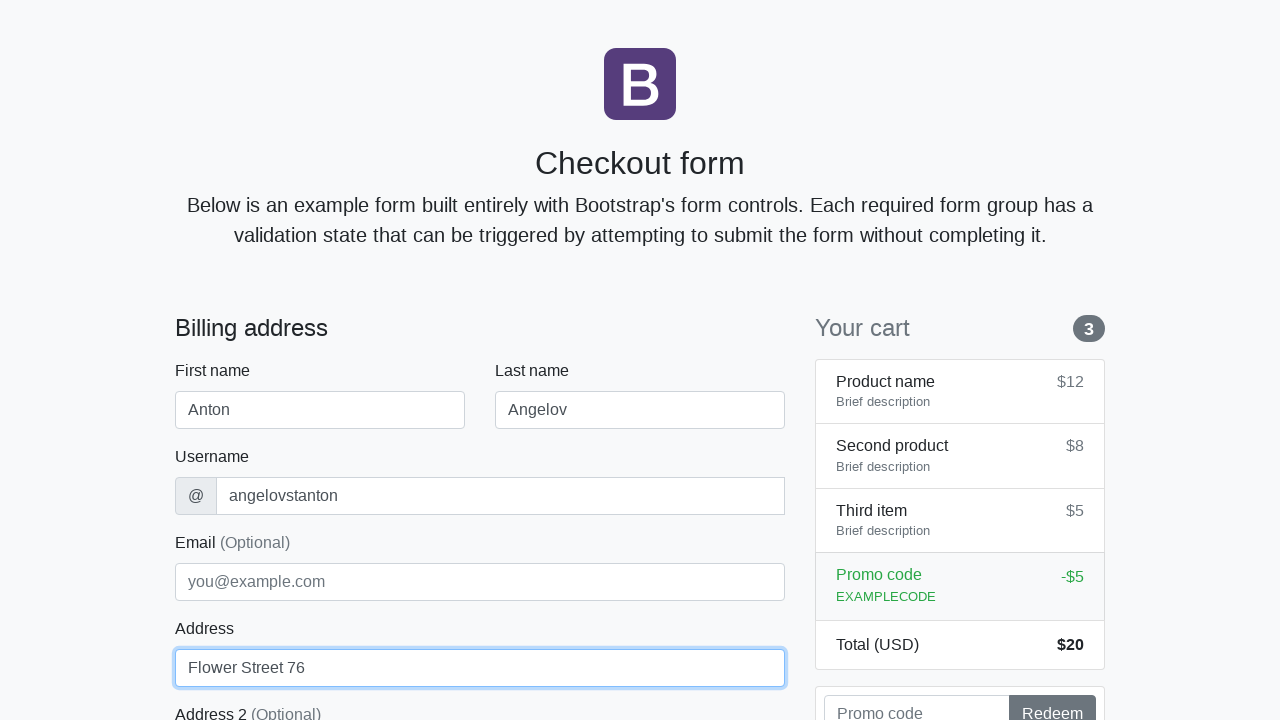

Filled email with 'george@lambdatest.com' on #email
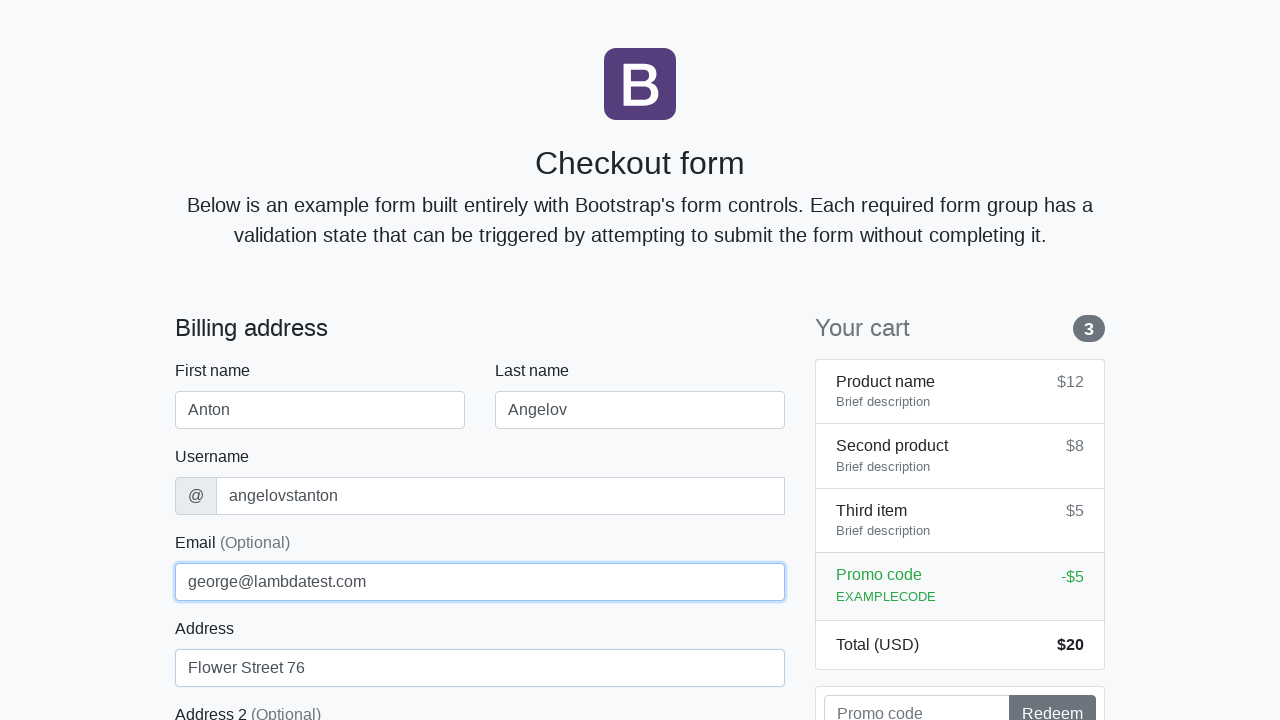

Selected country as 'United States' on #country
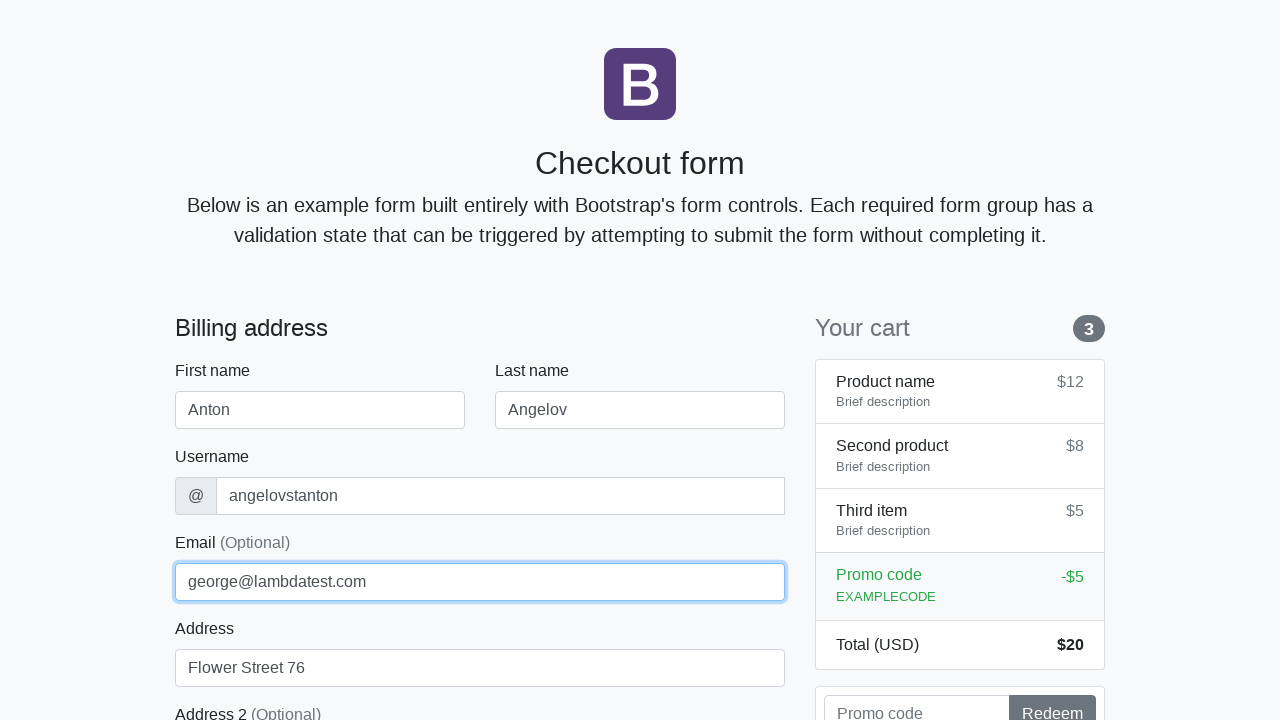

Selected state as 'California' on #state
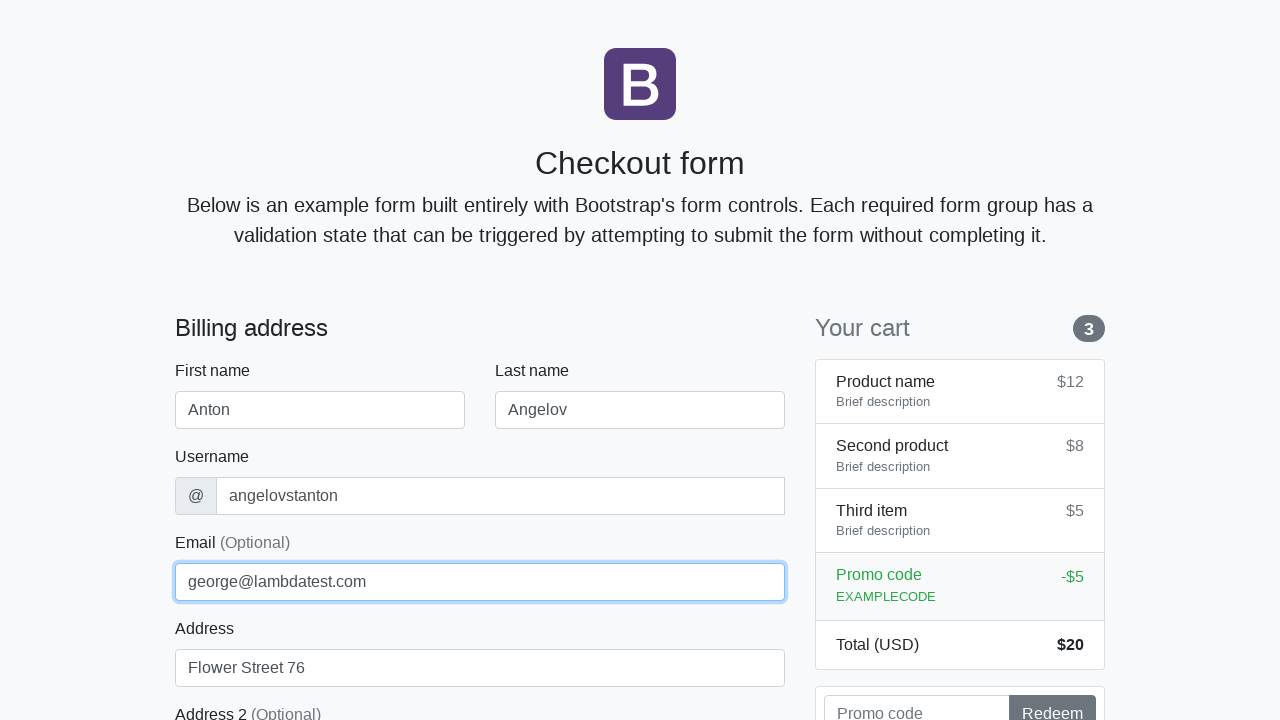

Filled zip code with '1000' on #zip
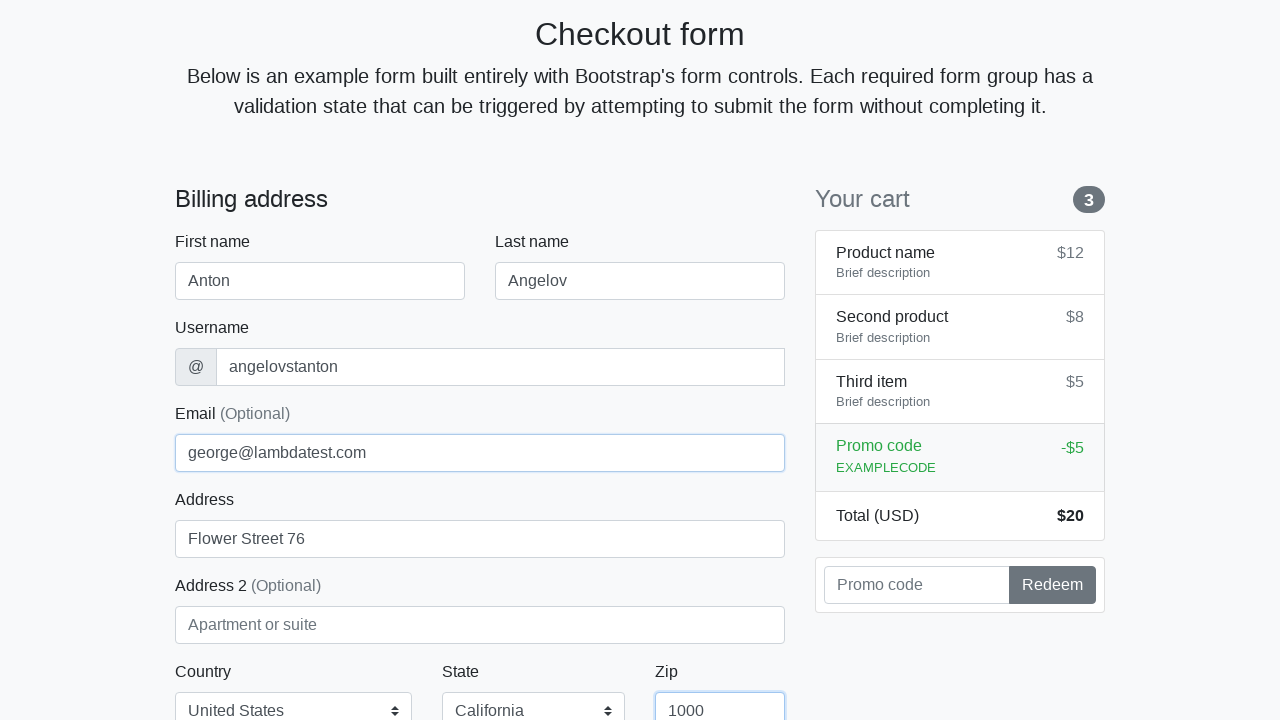

Filled credit card name with 'Anton Angelov' on #cc-name
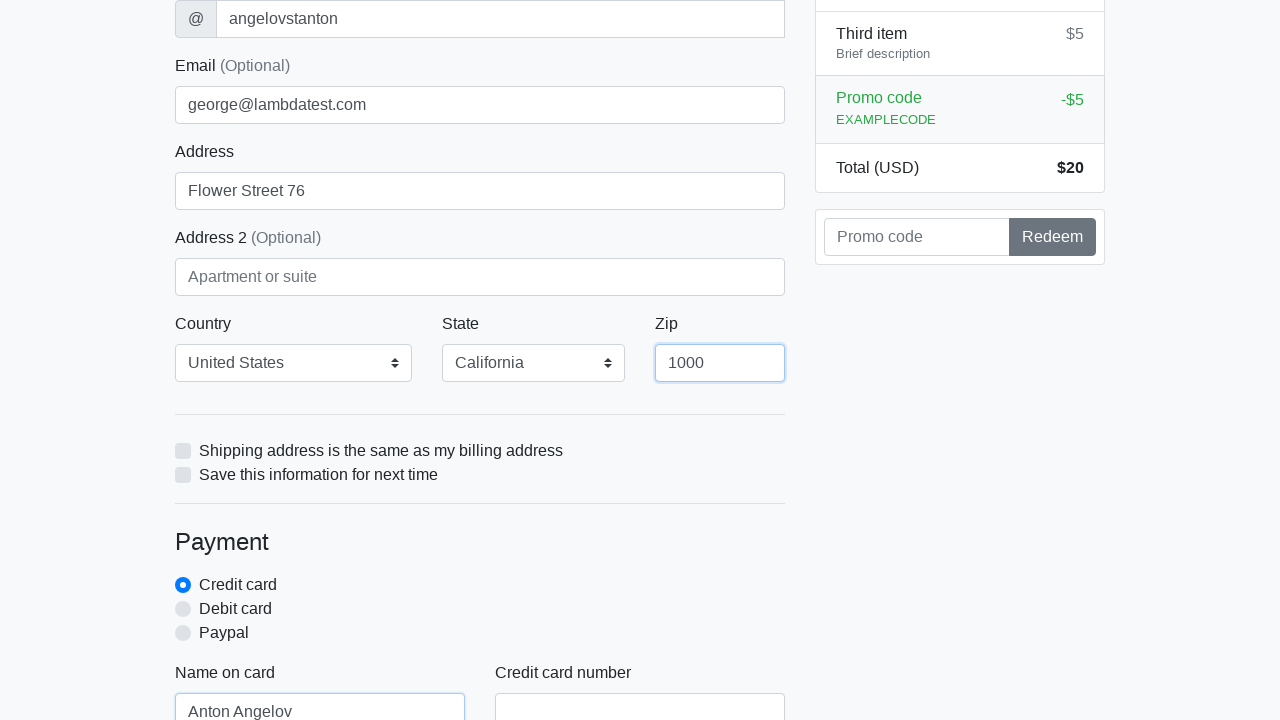

Filled credit card number with '5610591081018250' on #cc-number
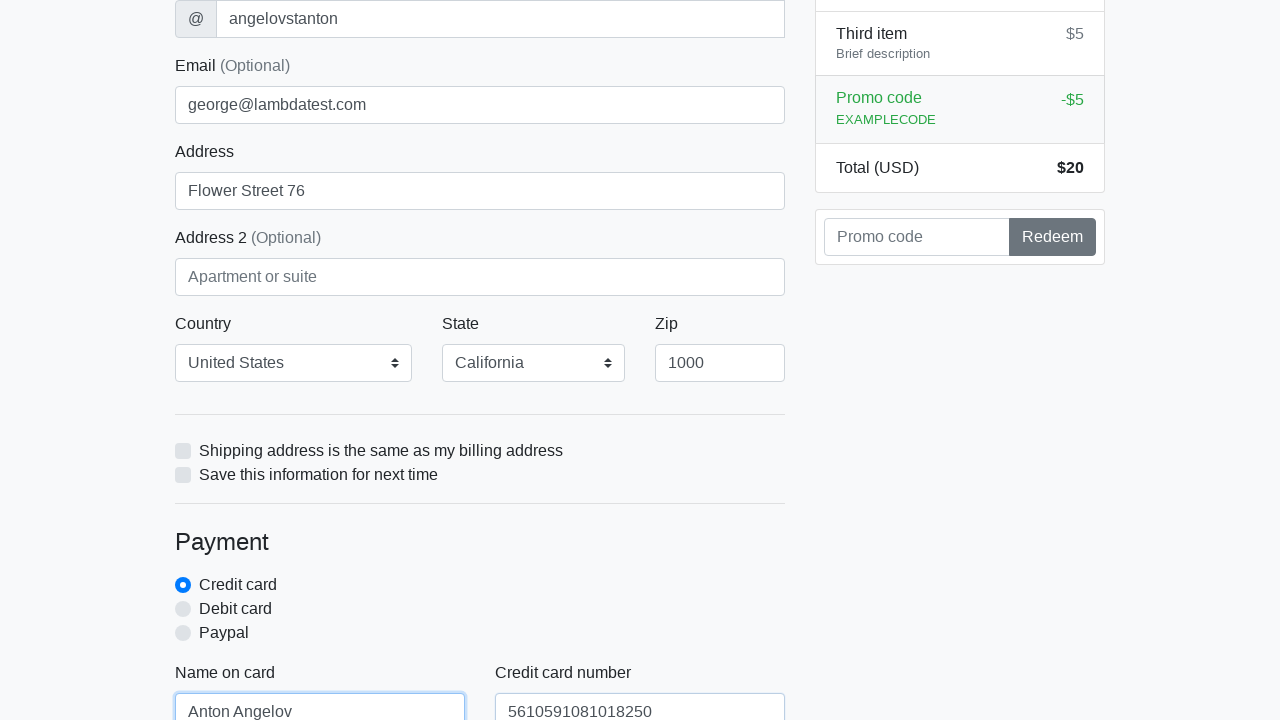

Filled credit card expiration with '20/10/2020' on #cc-expiration
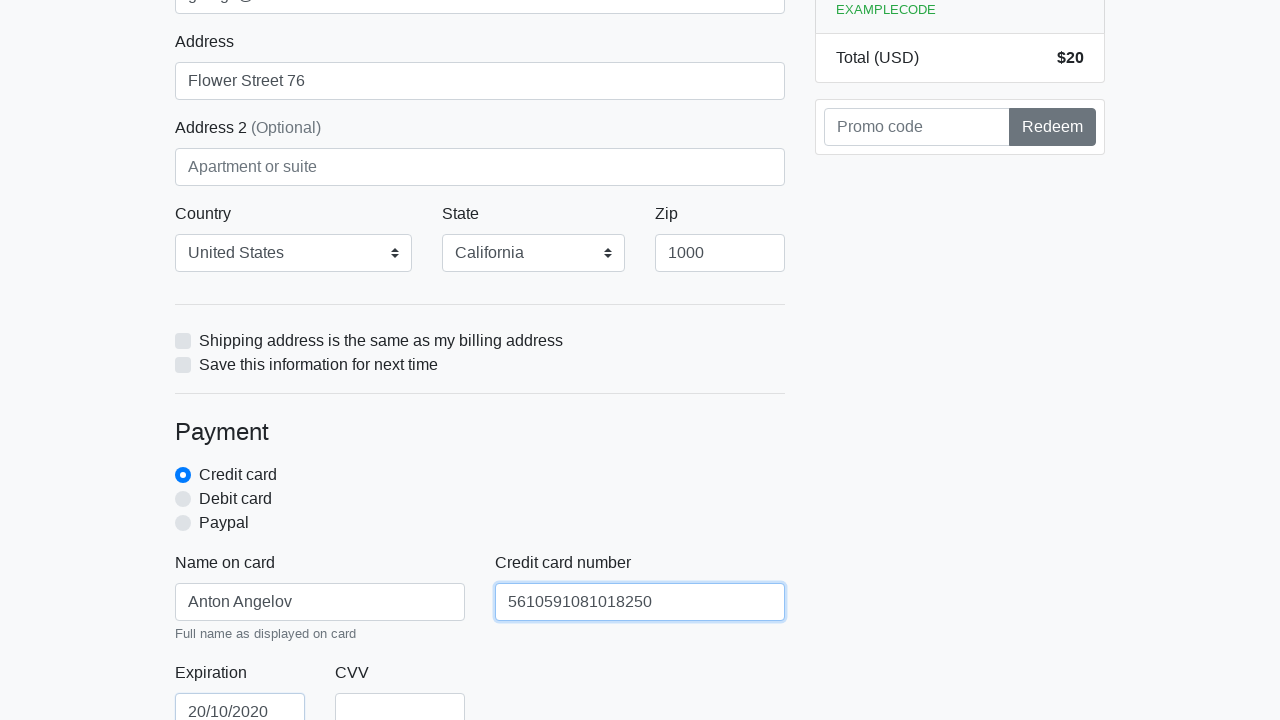

Filled credit card CVV with '888' on #cc-cvv
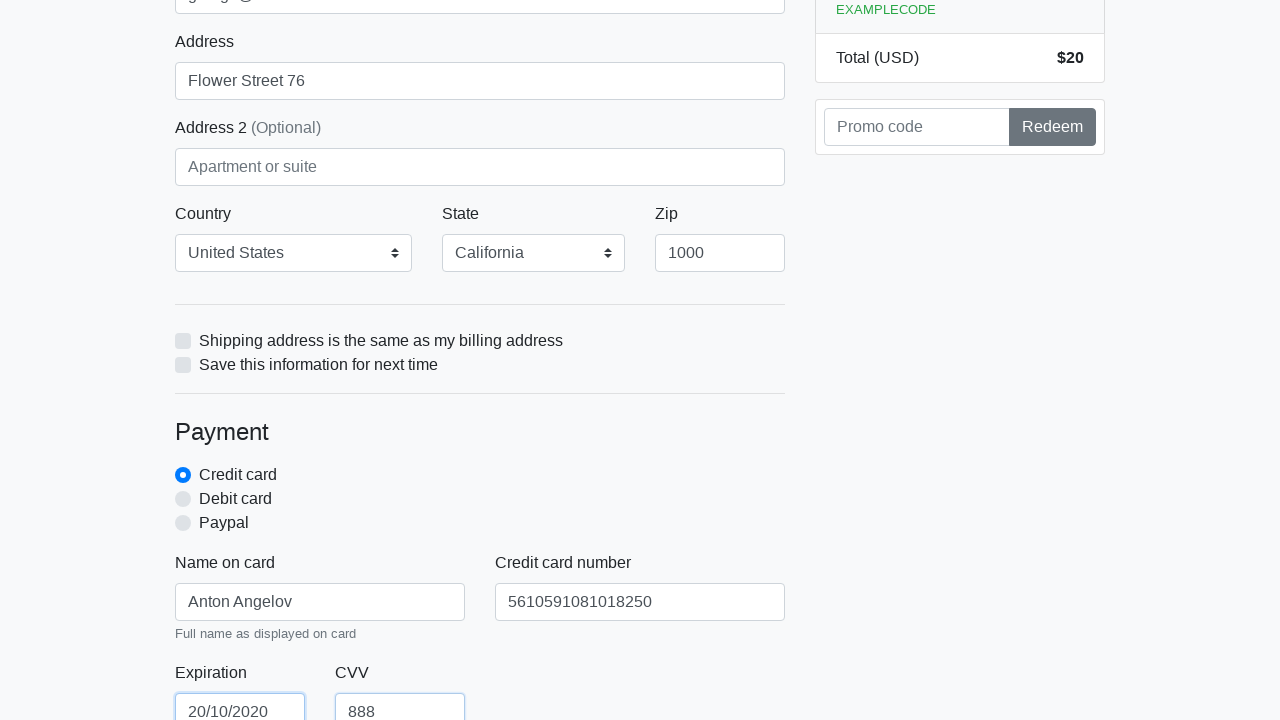

Clicked submit button to process purchase at (480, 500) on xpath=/html/body/div/div[2]/div[2]/form/button
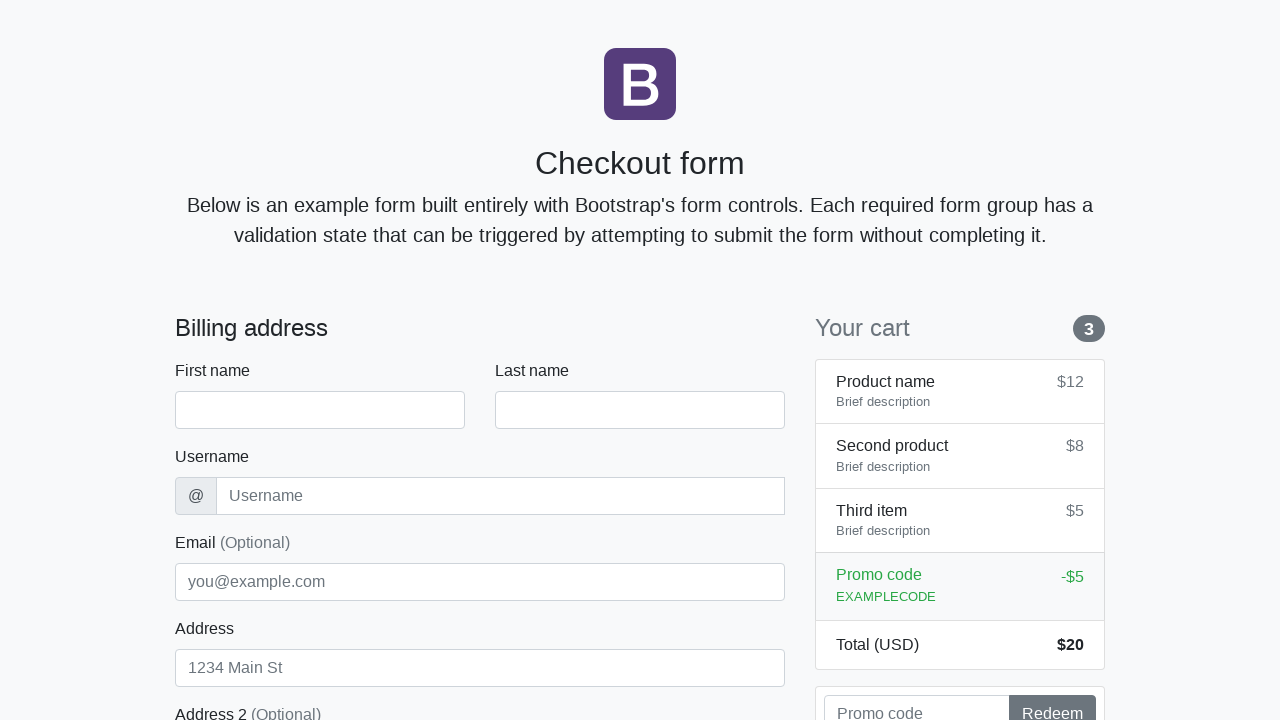

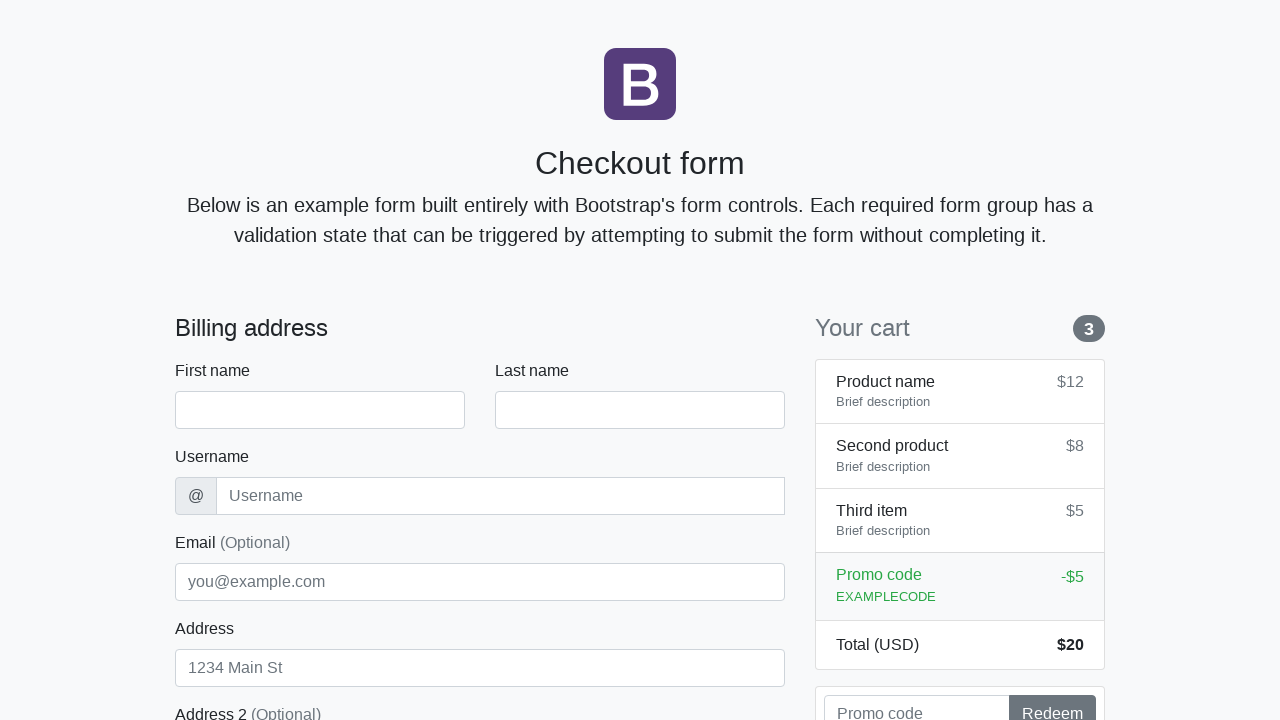